Navigates to DemoBlaze website and retrieves the list of device names and prices displayed on the homepage

Starting URL: https://www.demoblaze.com/

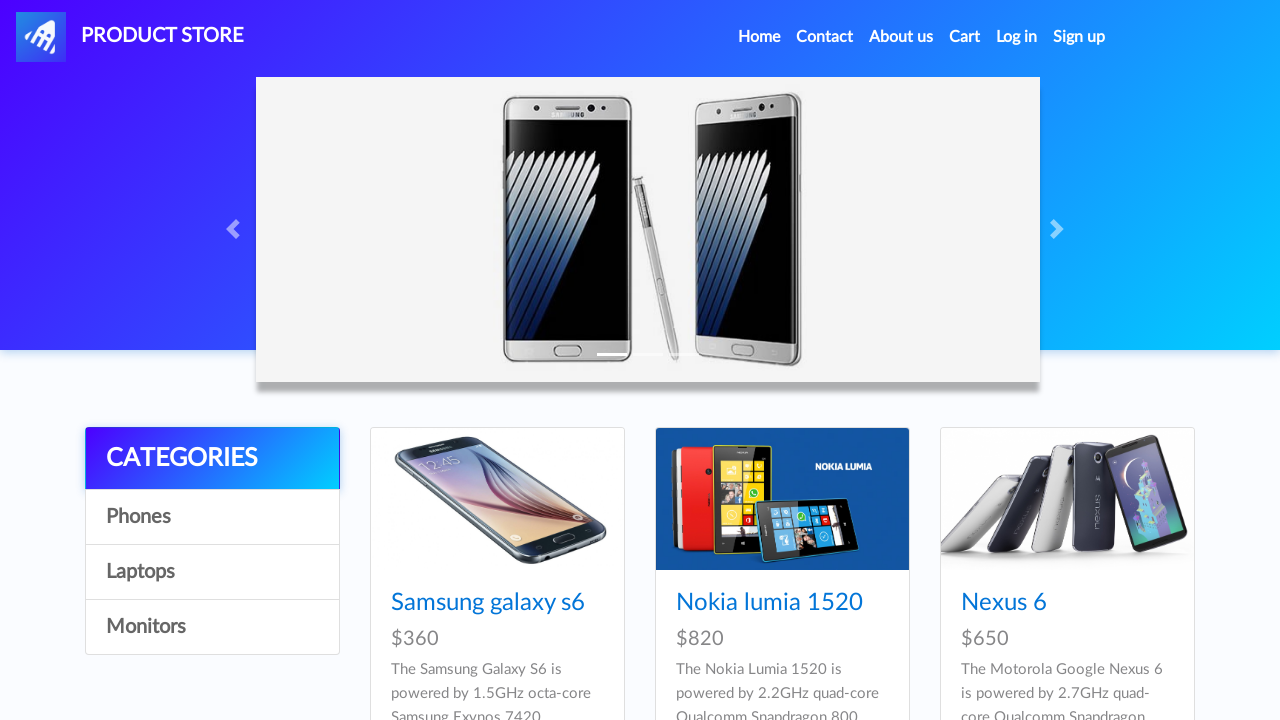

Waited for product list to load
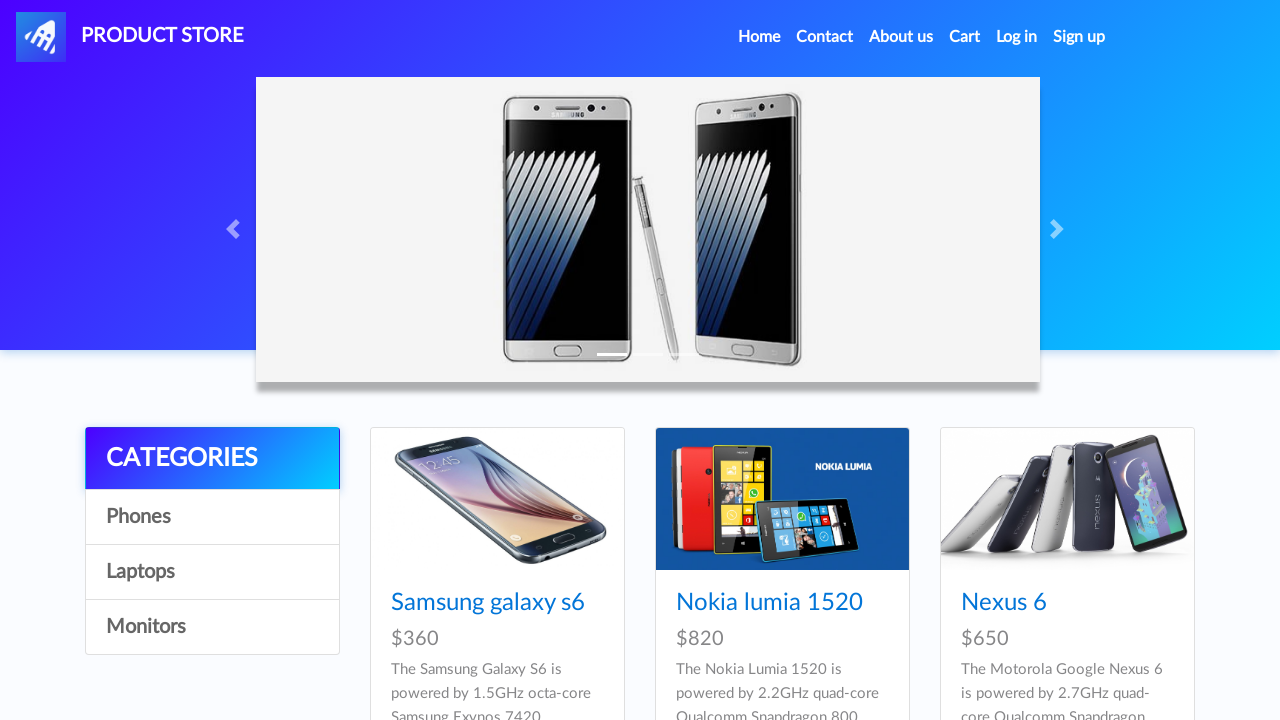

Retrieved all device names from product list
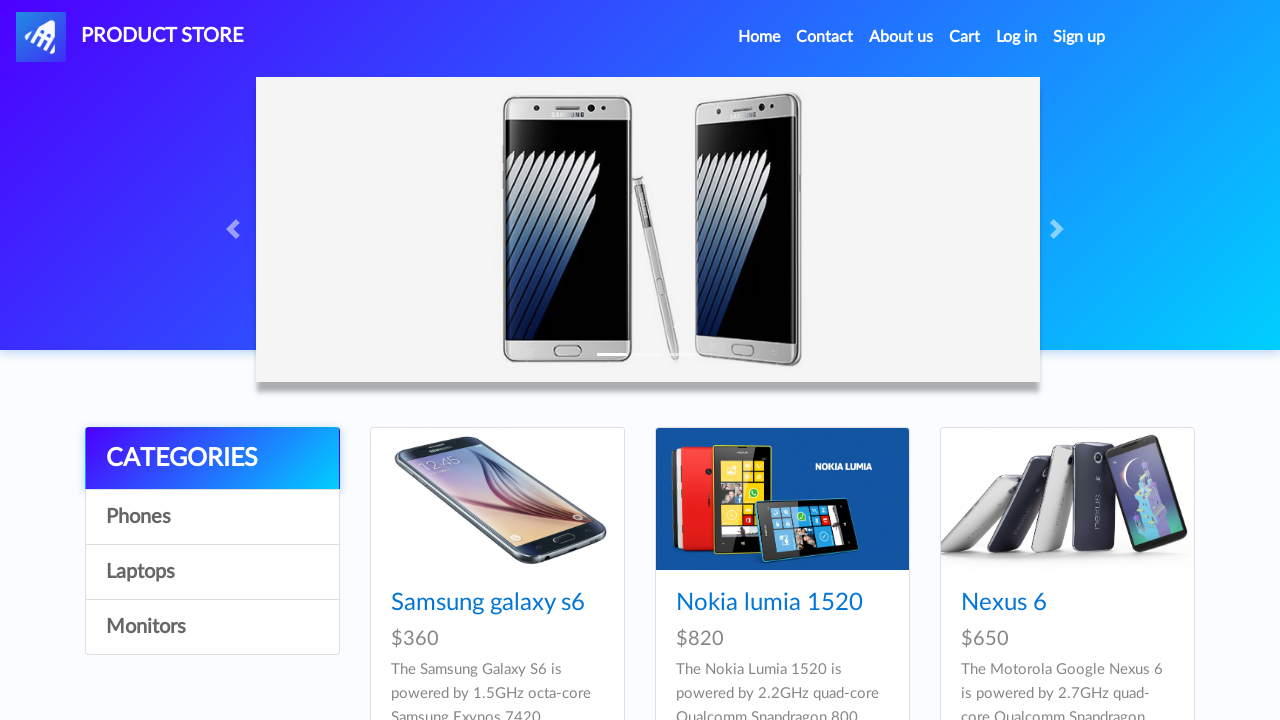

Retrieved all device prices from product list
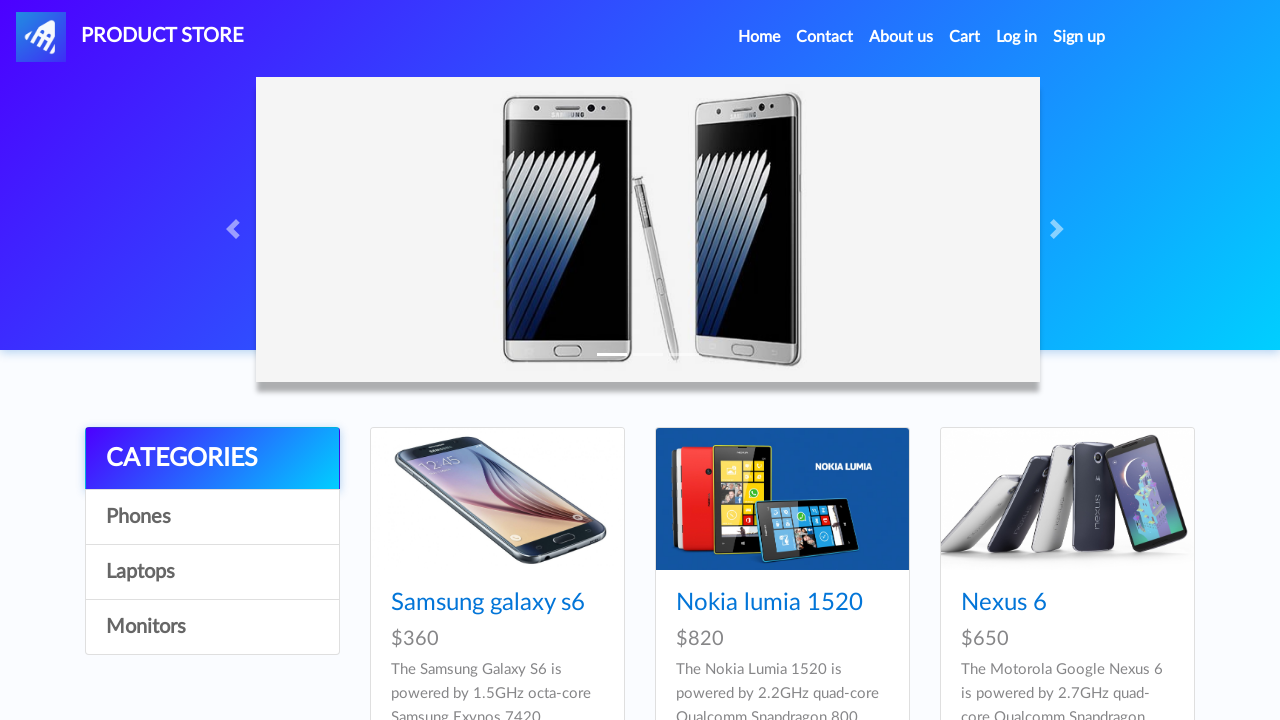

Verified that devices were found in product list
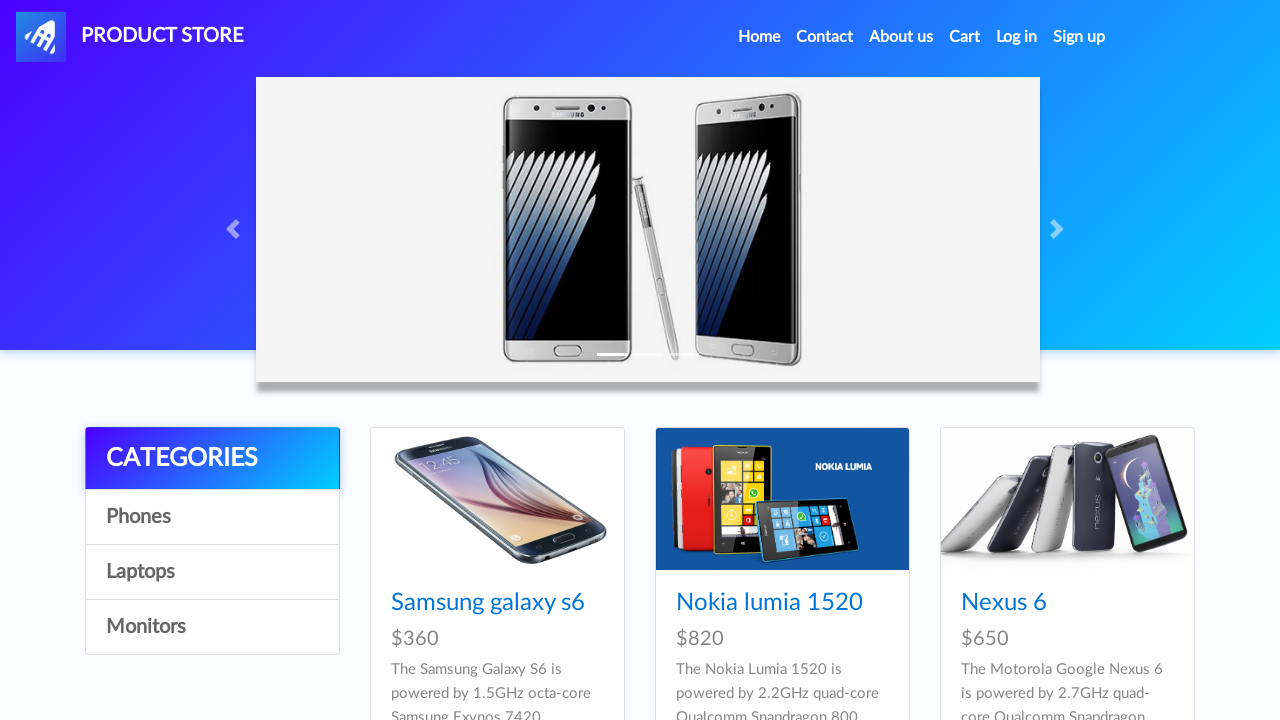

Verified that prices were found in product list
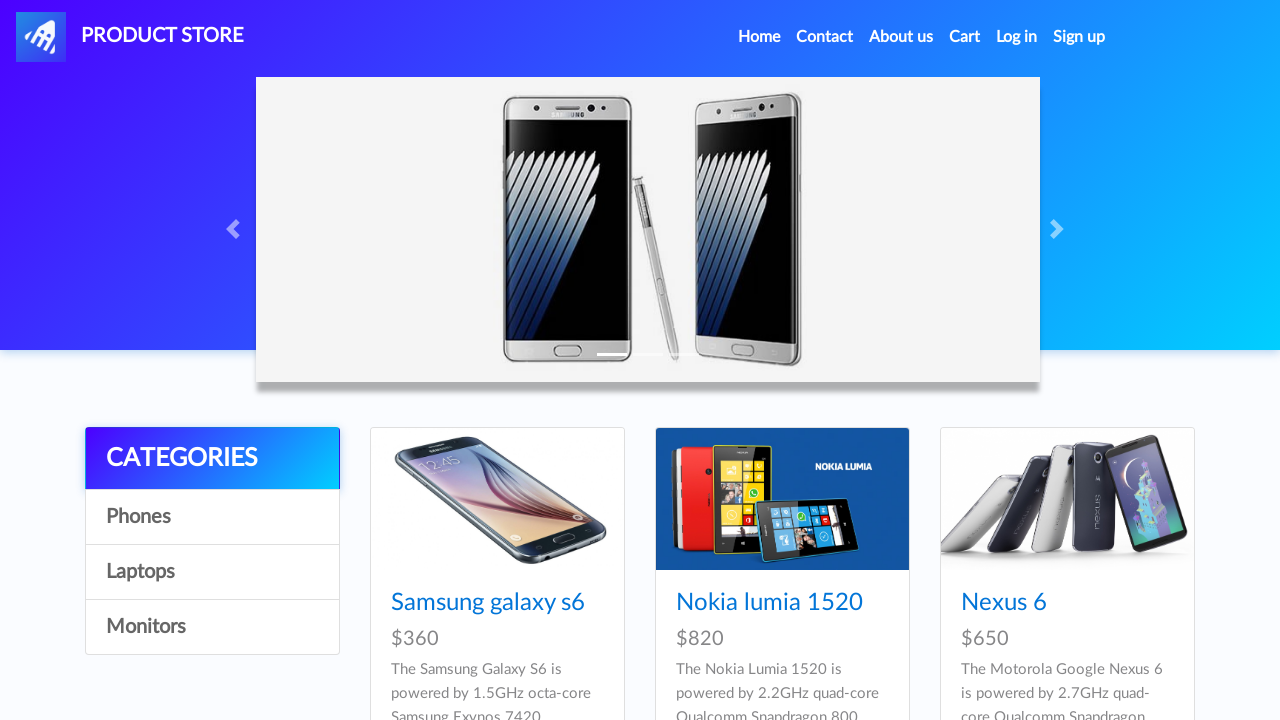

Retrieved device name at index 0
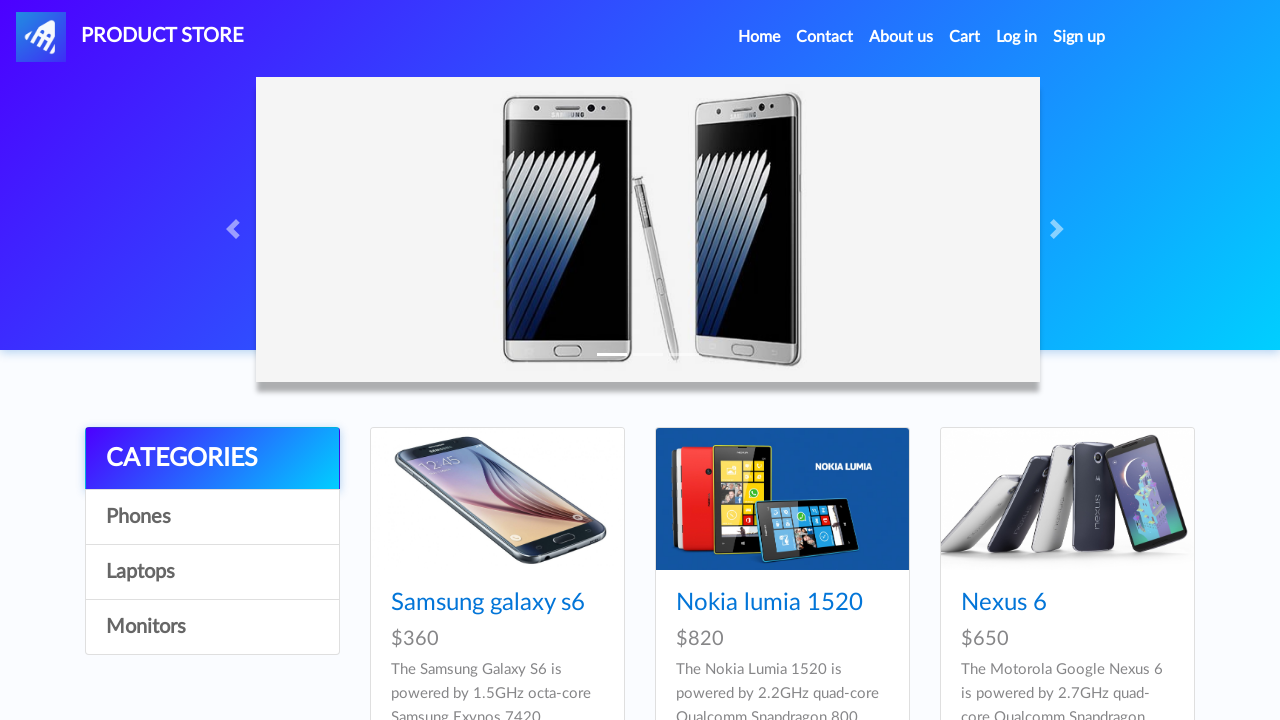

Retrieved device price at index 0
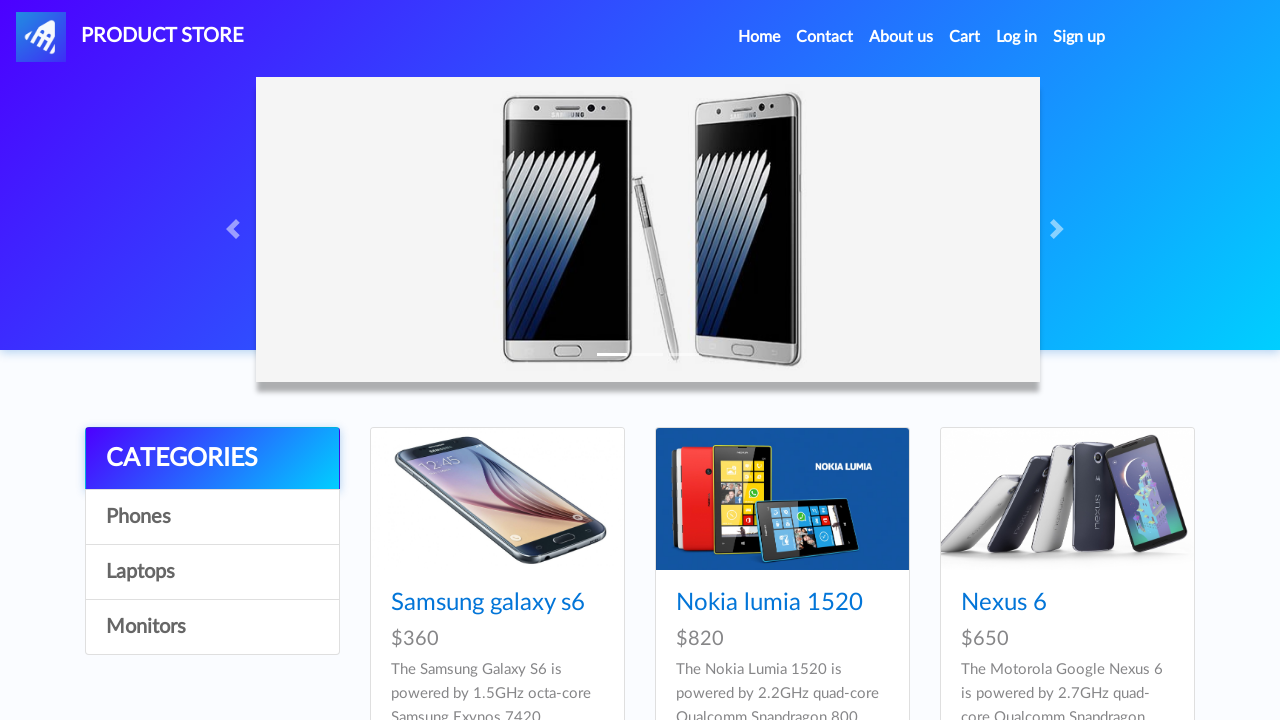

Verified device name at index 0 is not empty
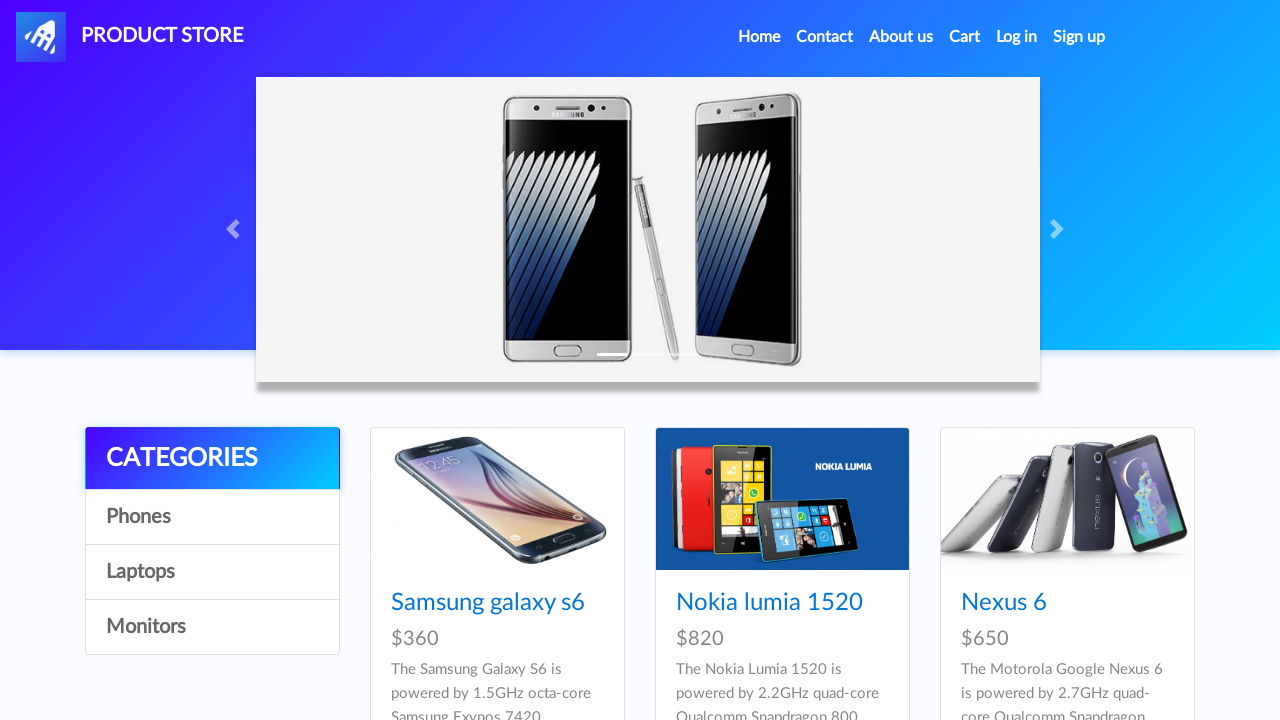

Verified device price at index 0 is not empty
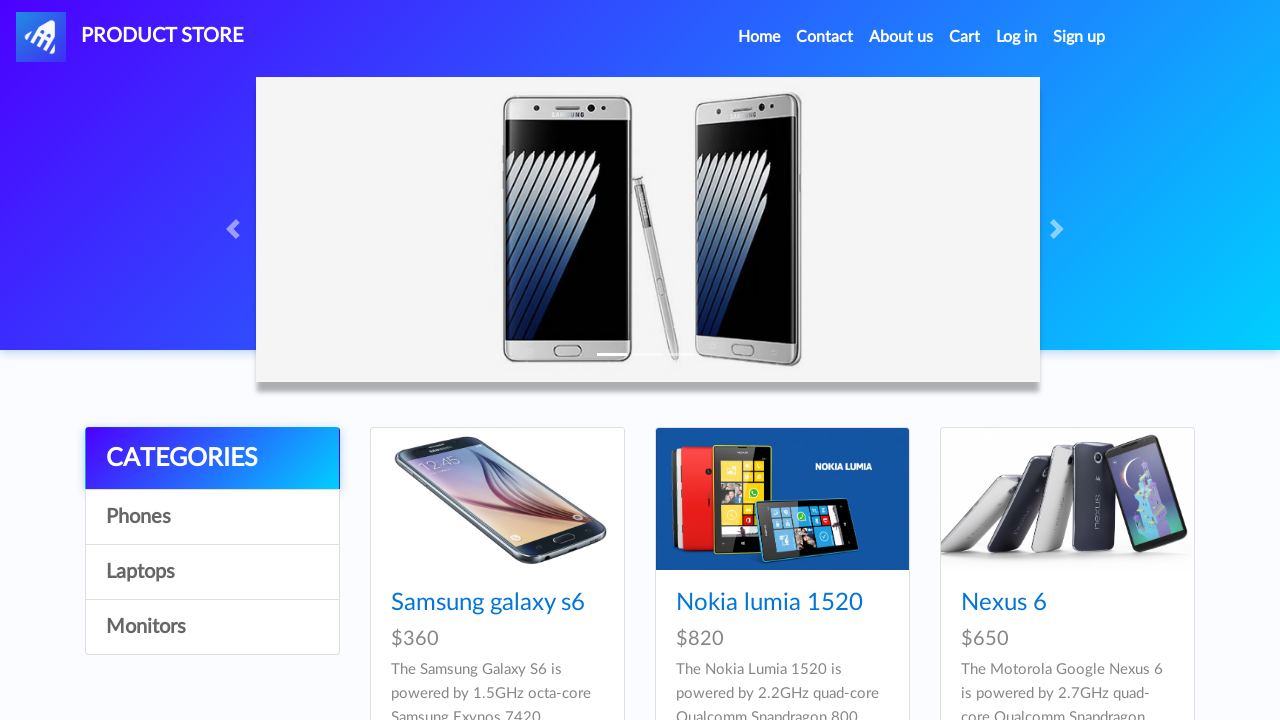

Retrieved device name at index 1
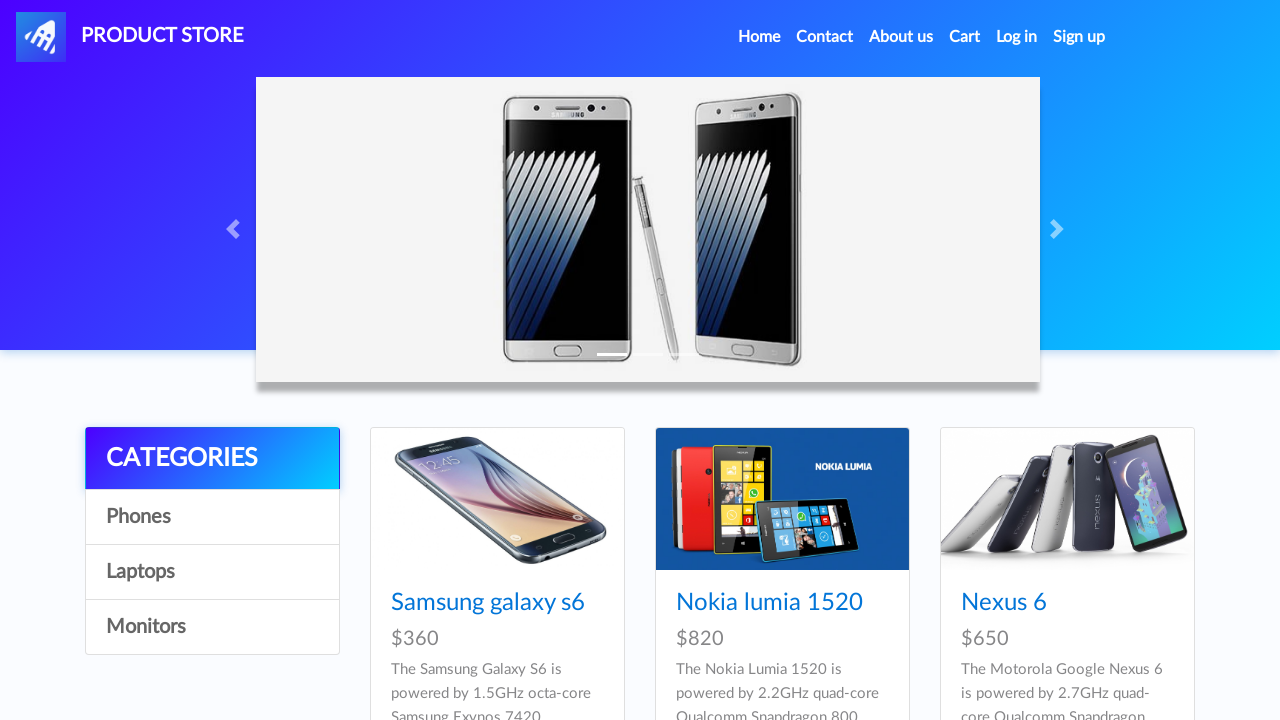

Retrieved device price at index 1
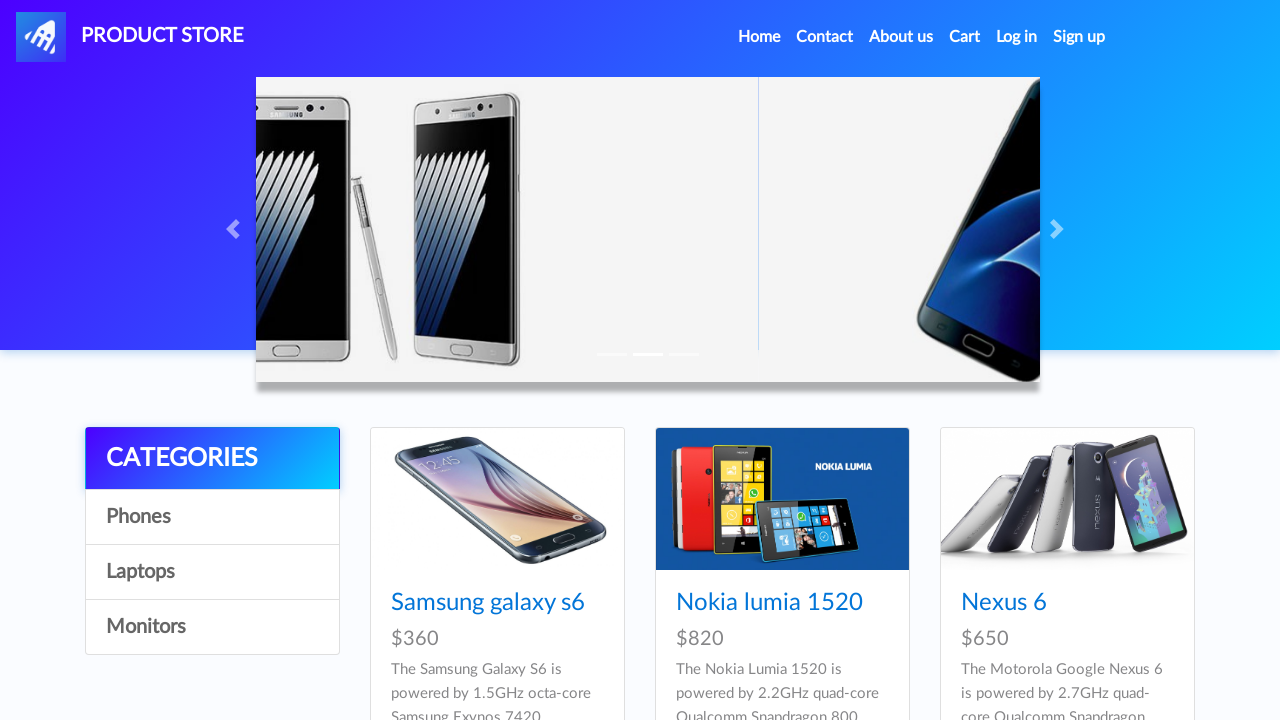

Verified device name at index 1 is not empty
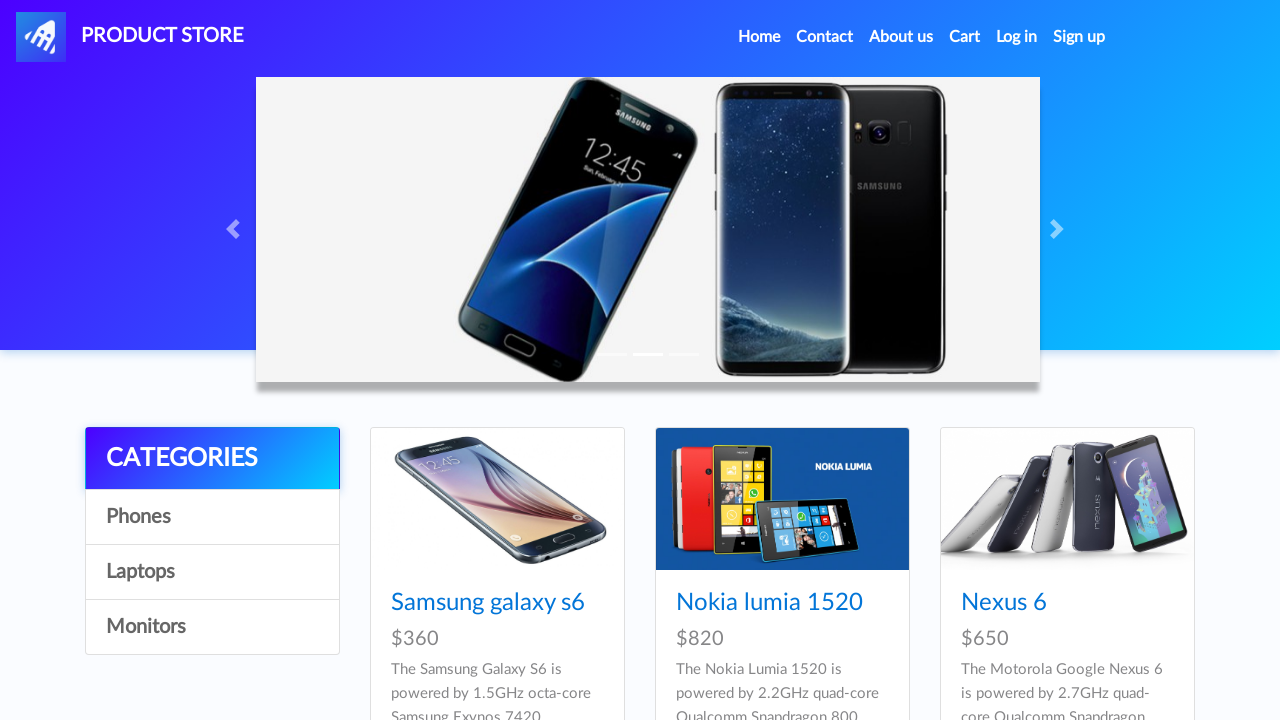

Verified device price at index 1 is not empty
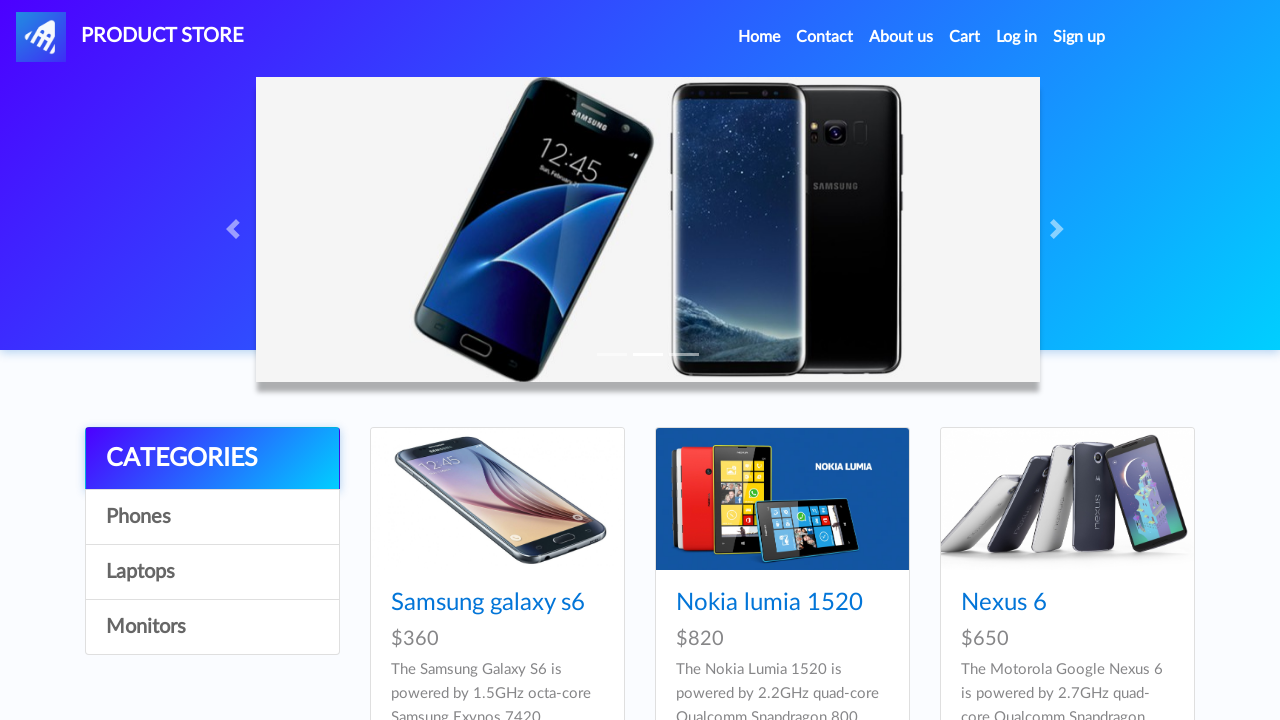

Retrieved device name at index 2
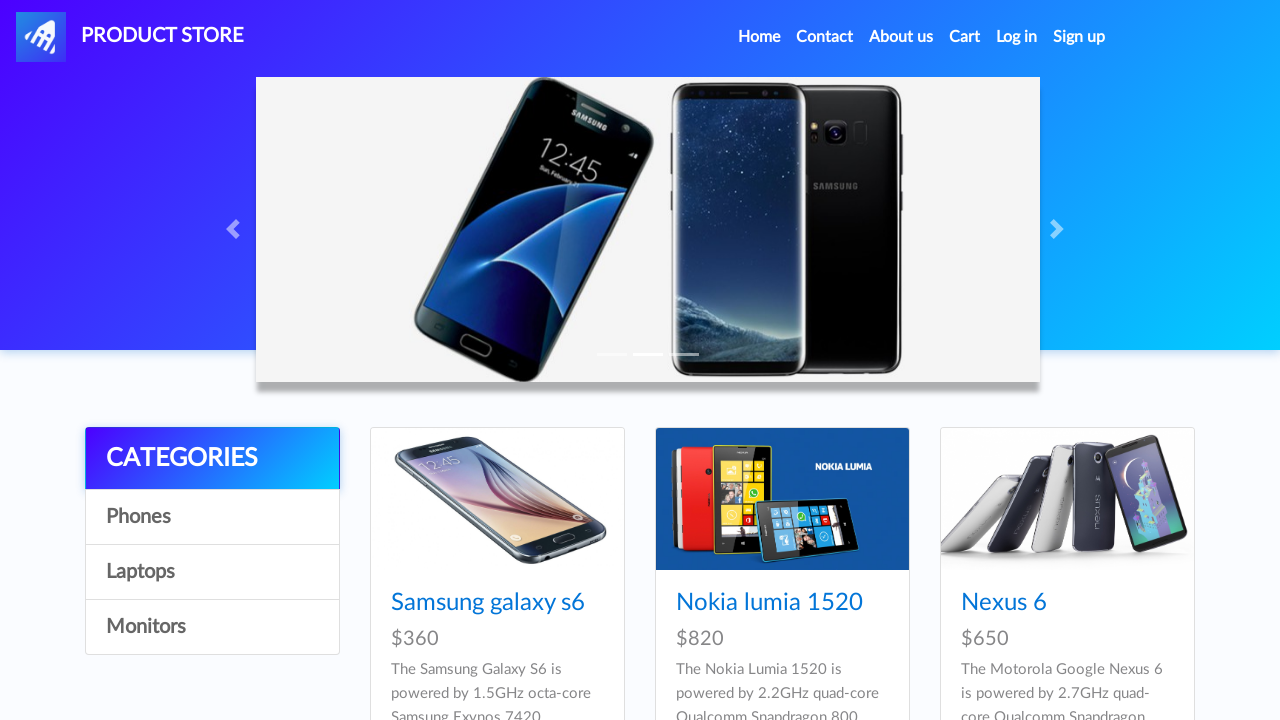

Retrieved device price at index 2
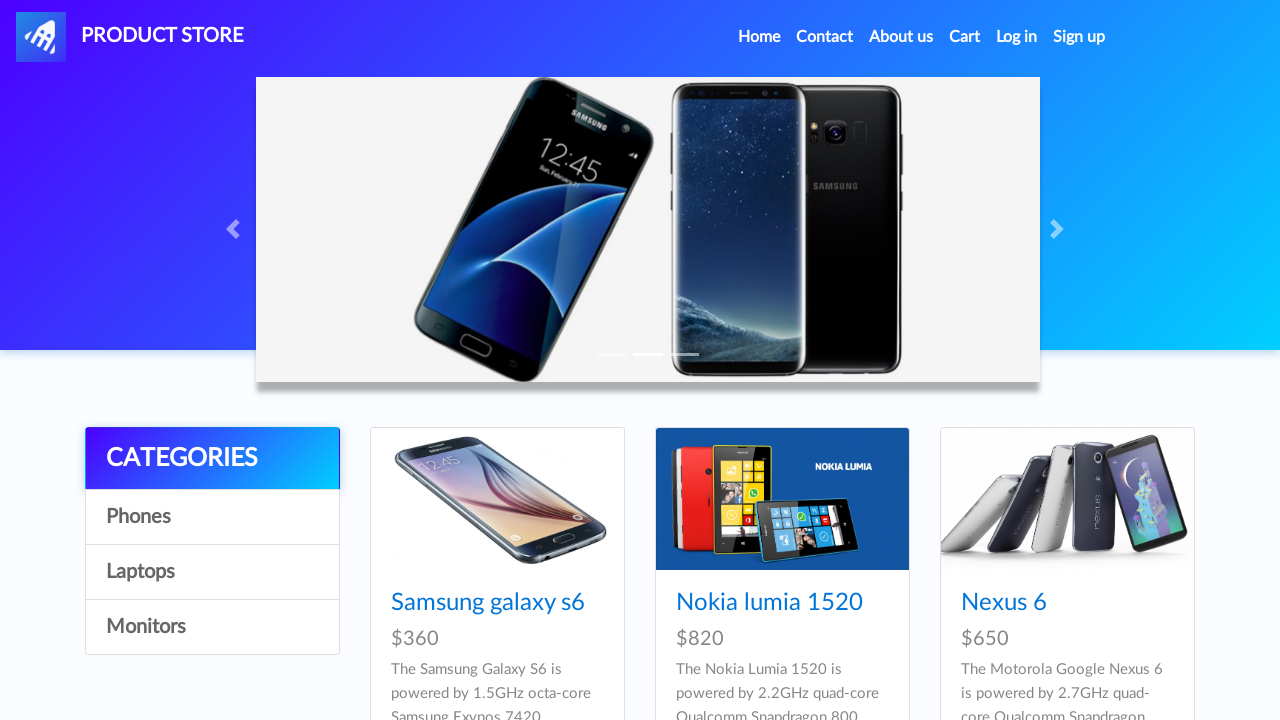

Verified device name at index 2 is not empty
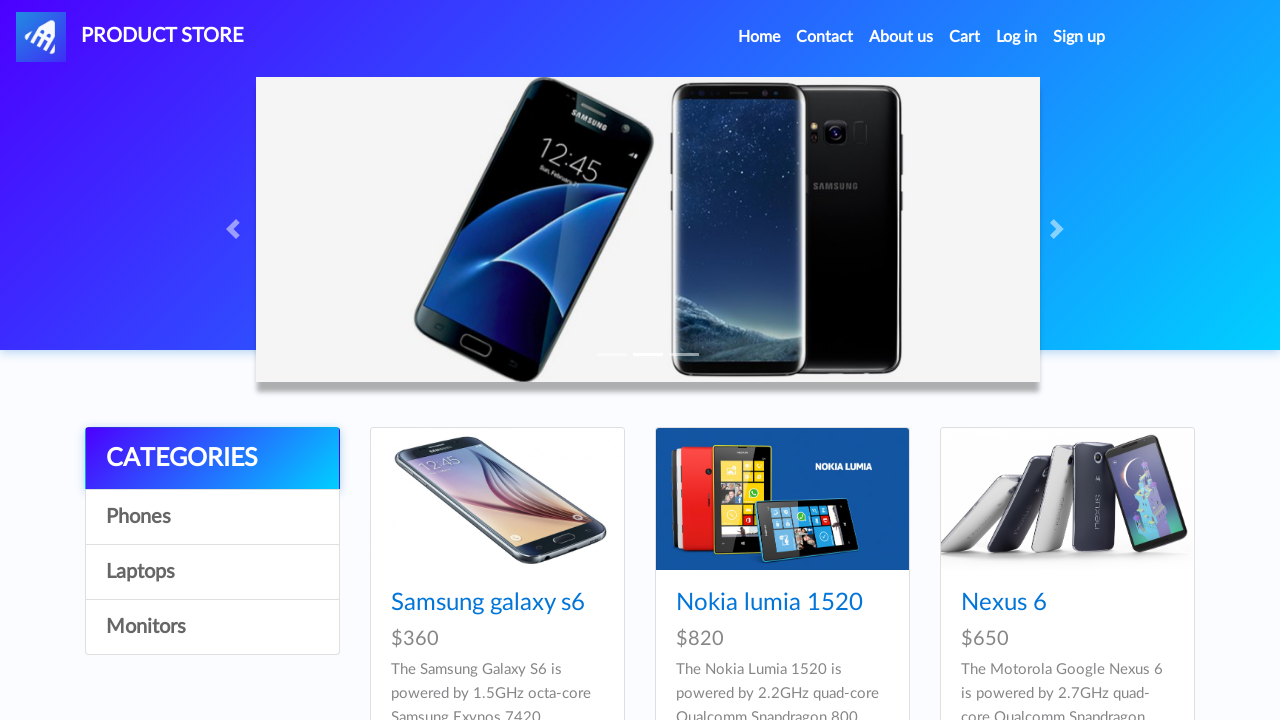

Verified device price at index 2 is not empty
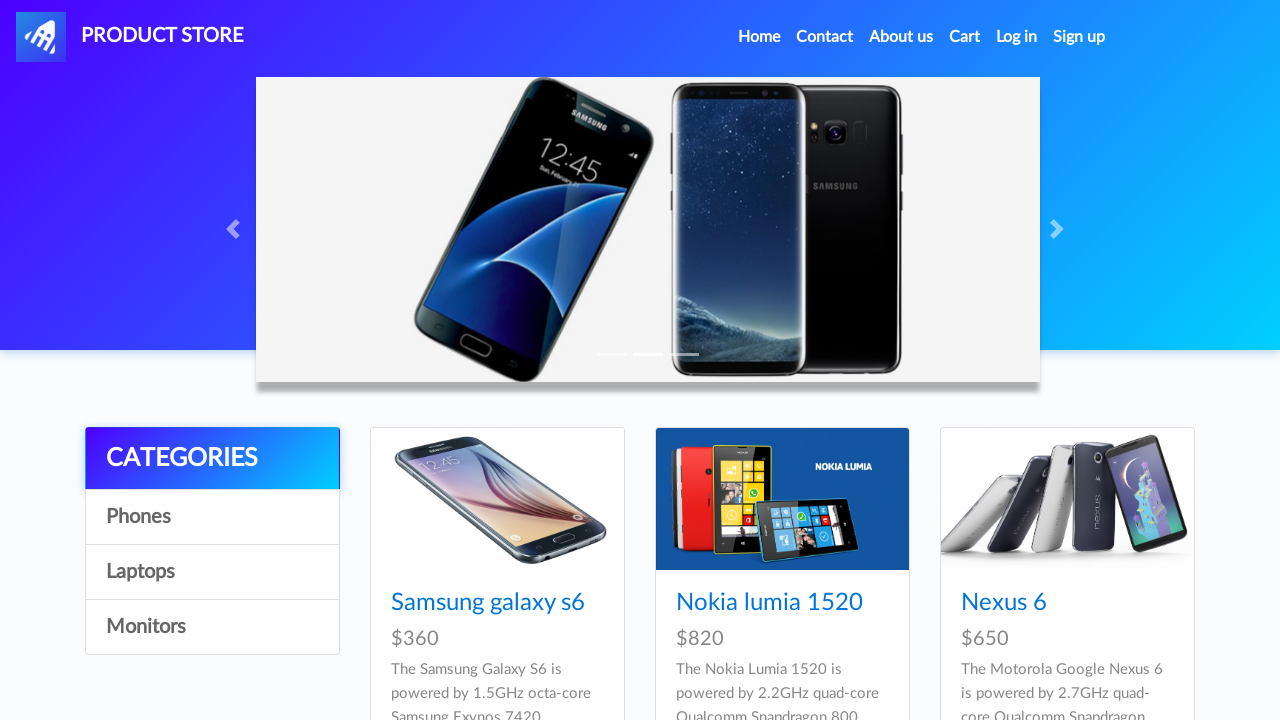

Retrieved device name at index 3
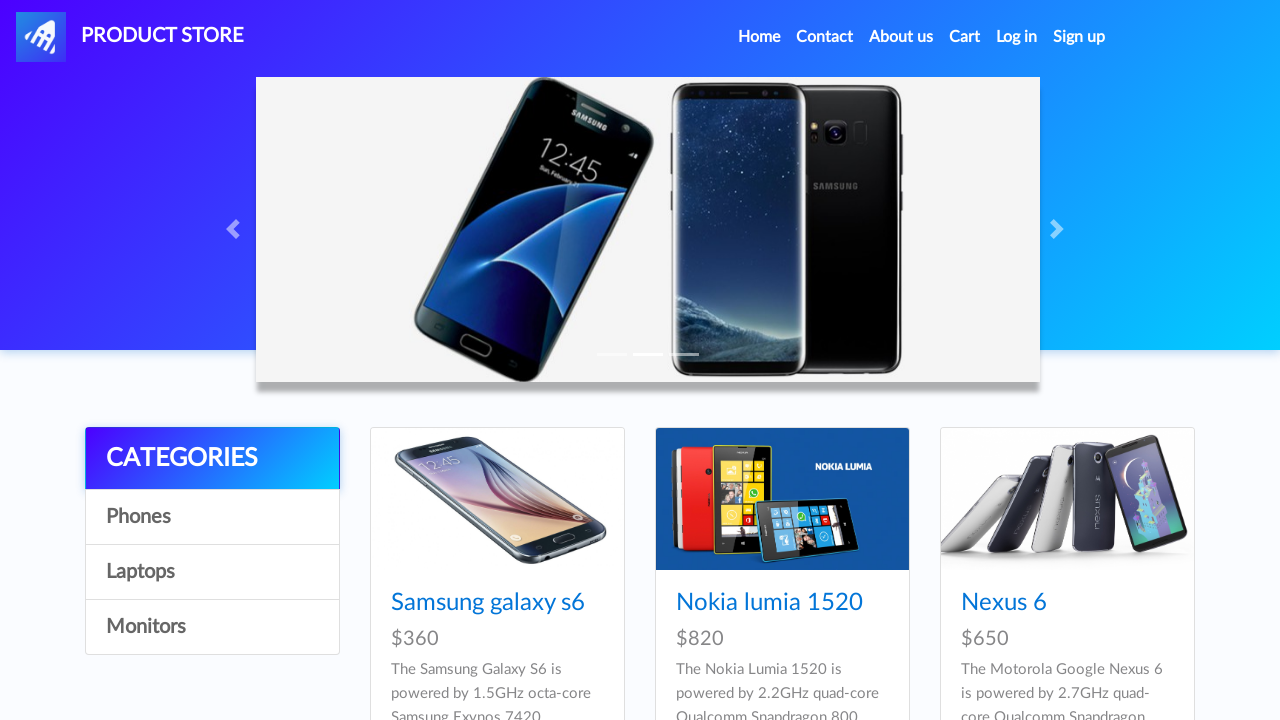

Retrieved device price at index 3
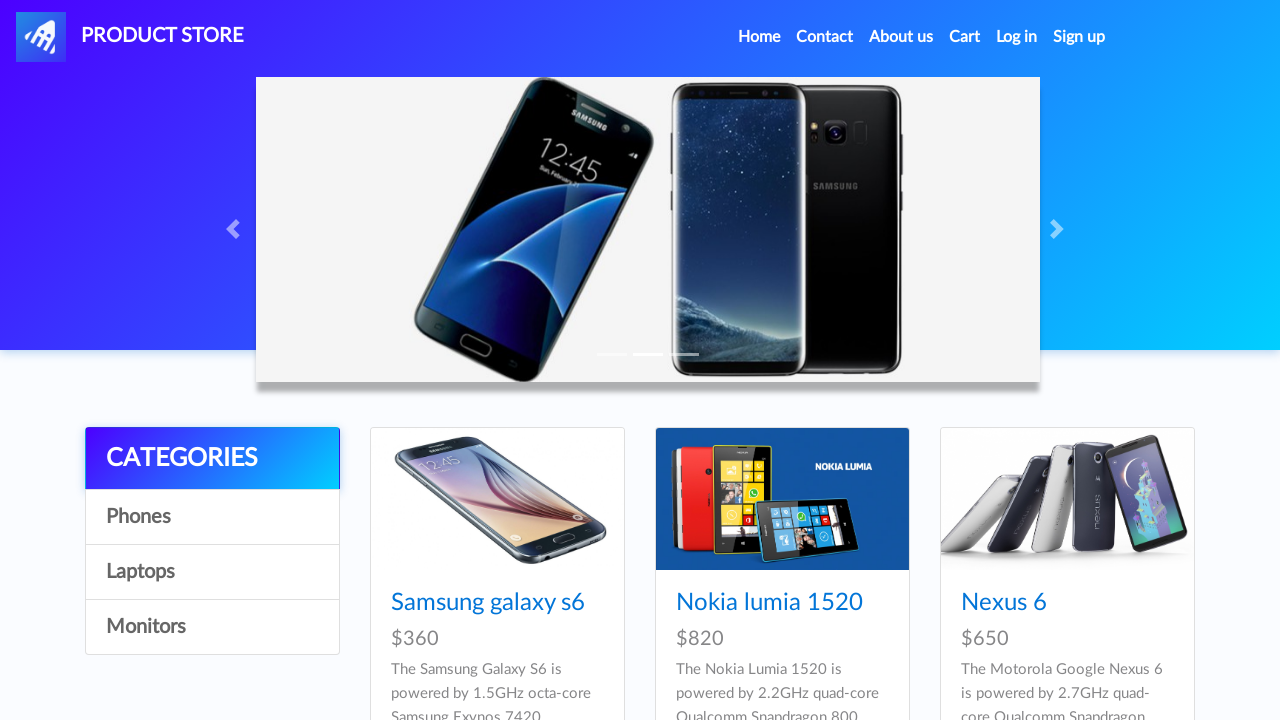

Verified device name at index 3 is not empty
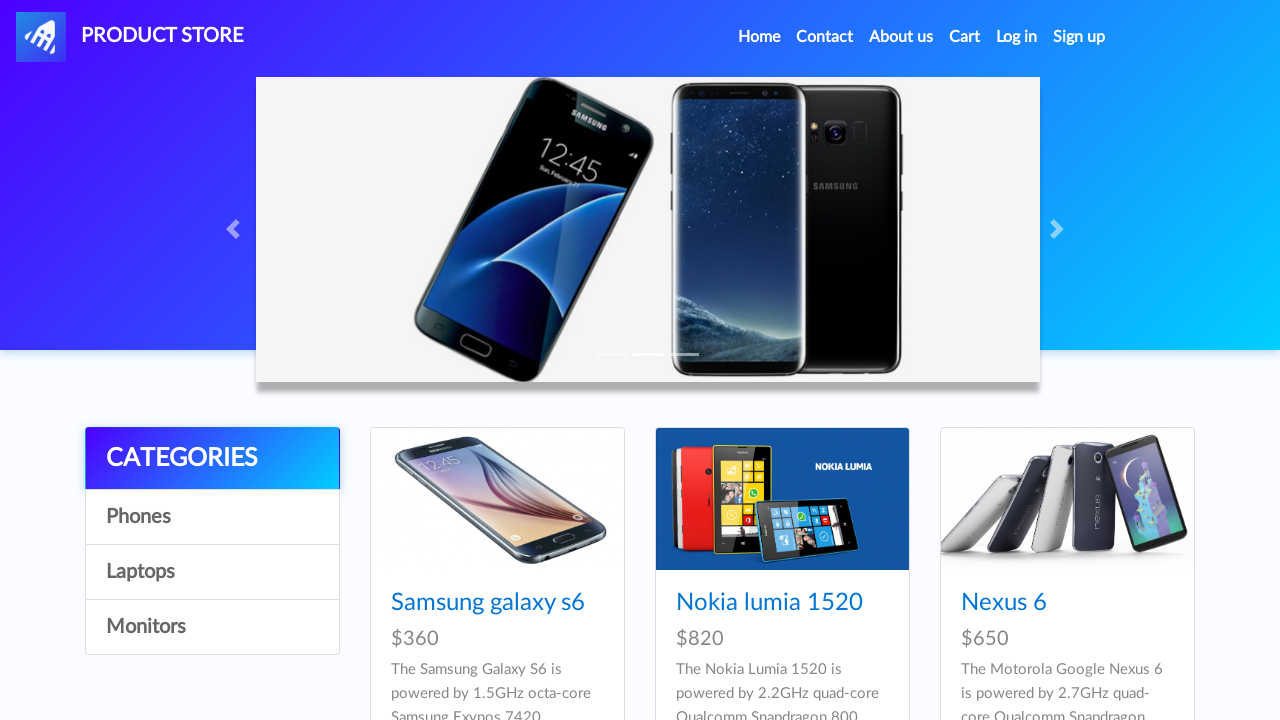

Verified device price at index 3 is not empty
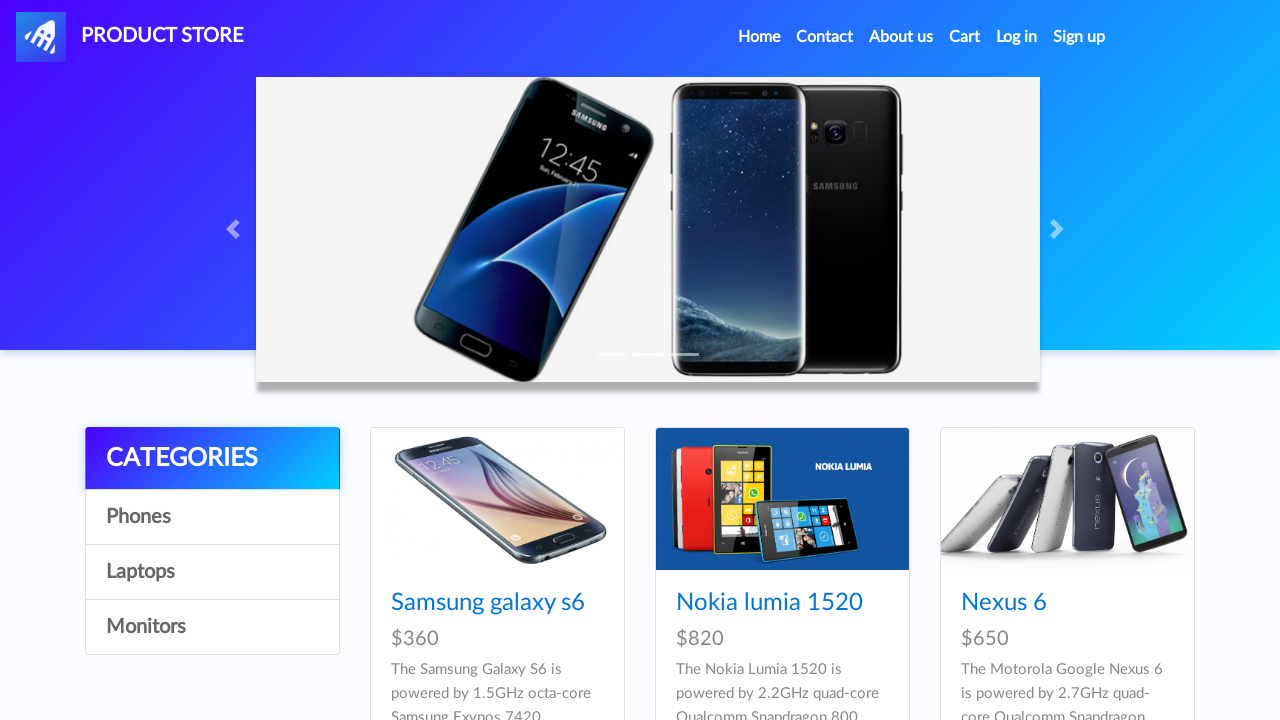

Retrieved device name at index 4
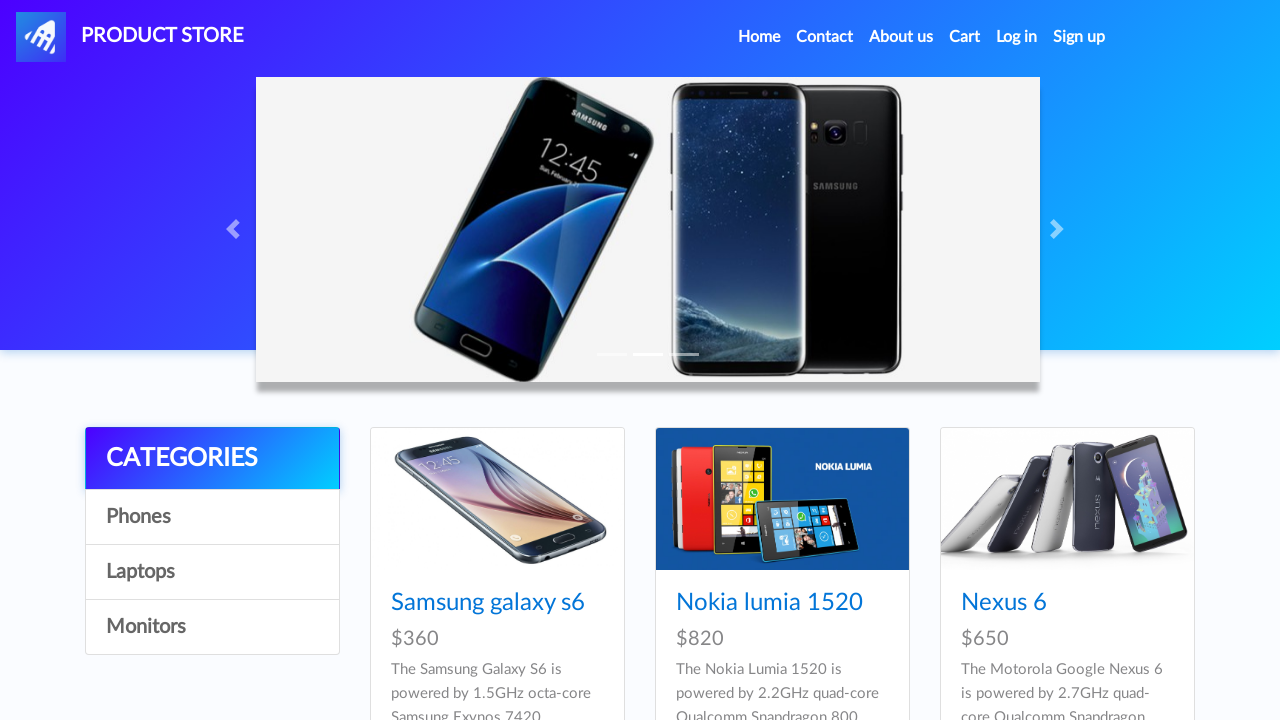

Retrieved device price at index 4
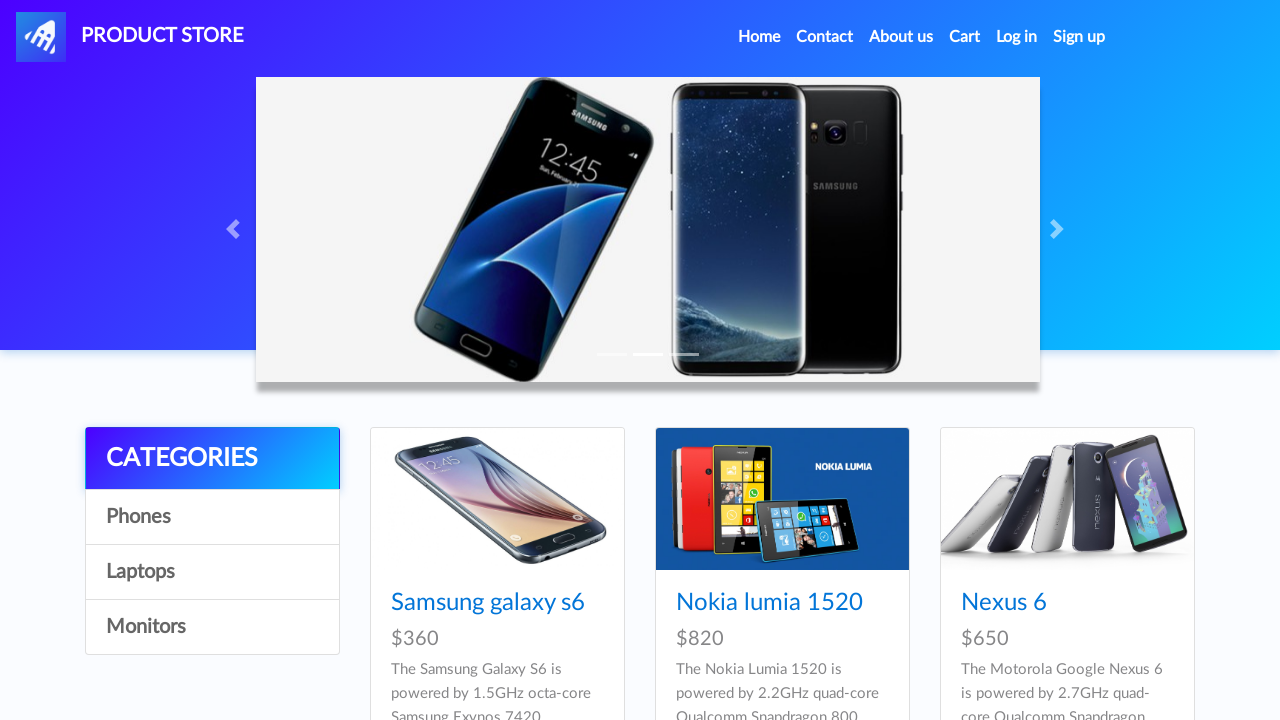

Verified device name at index 4 is not empty
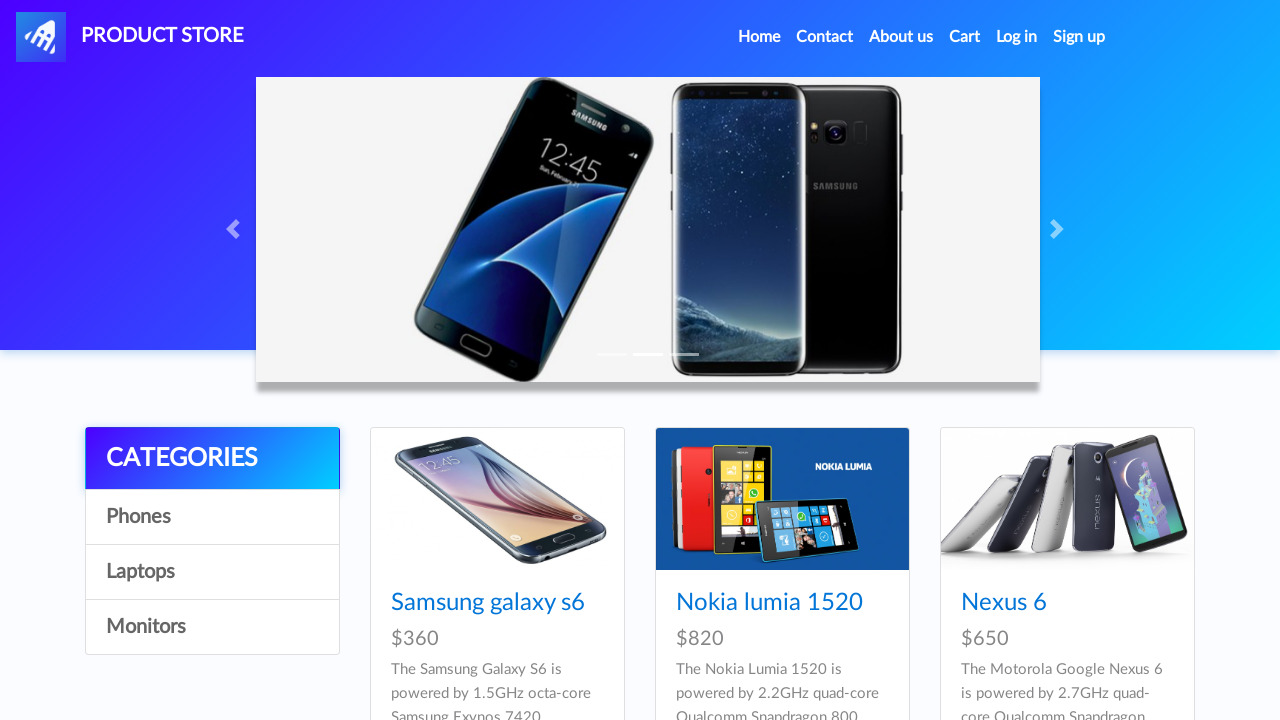

Verified device price at index 4 is not empty
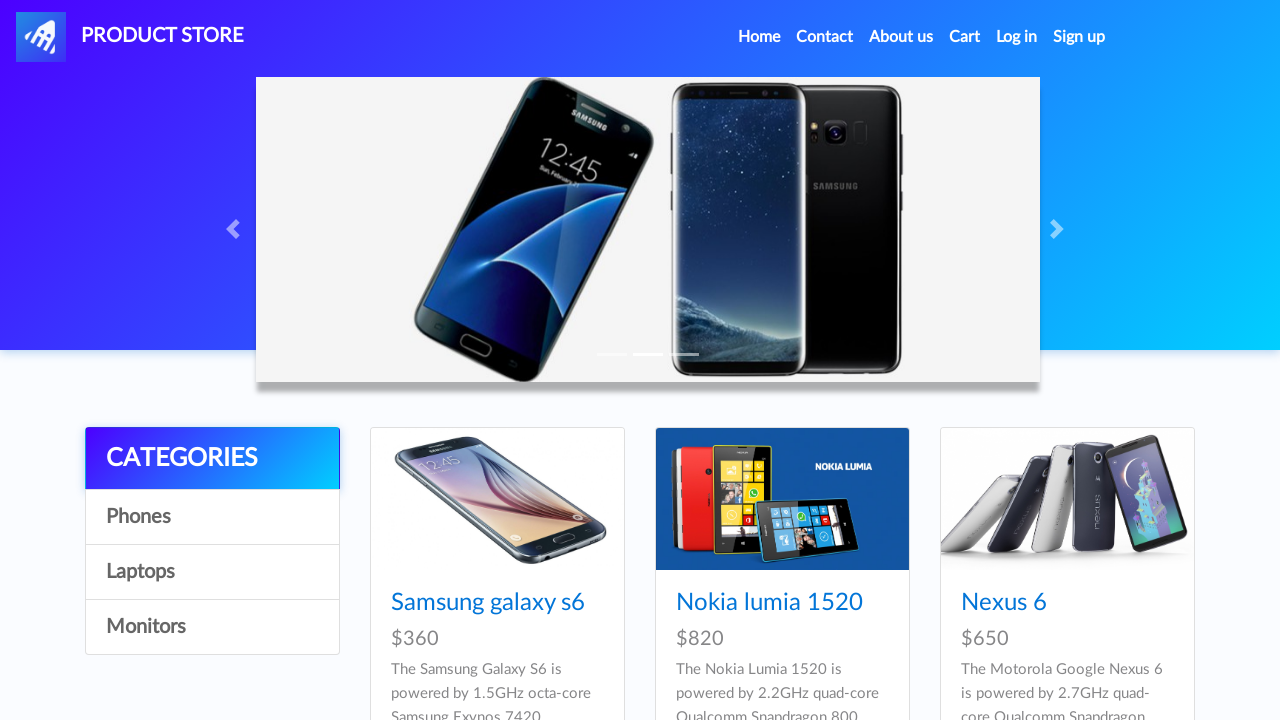

Retrieved device name at index 5
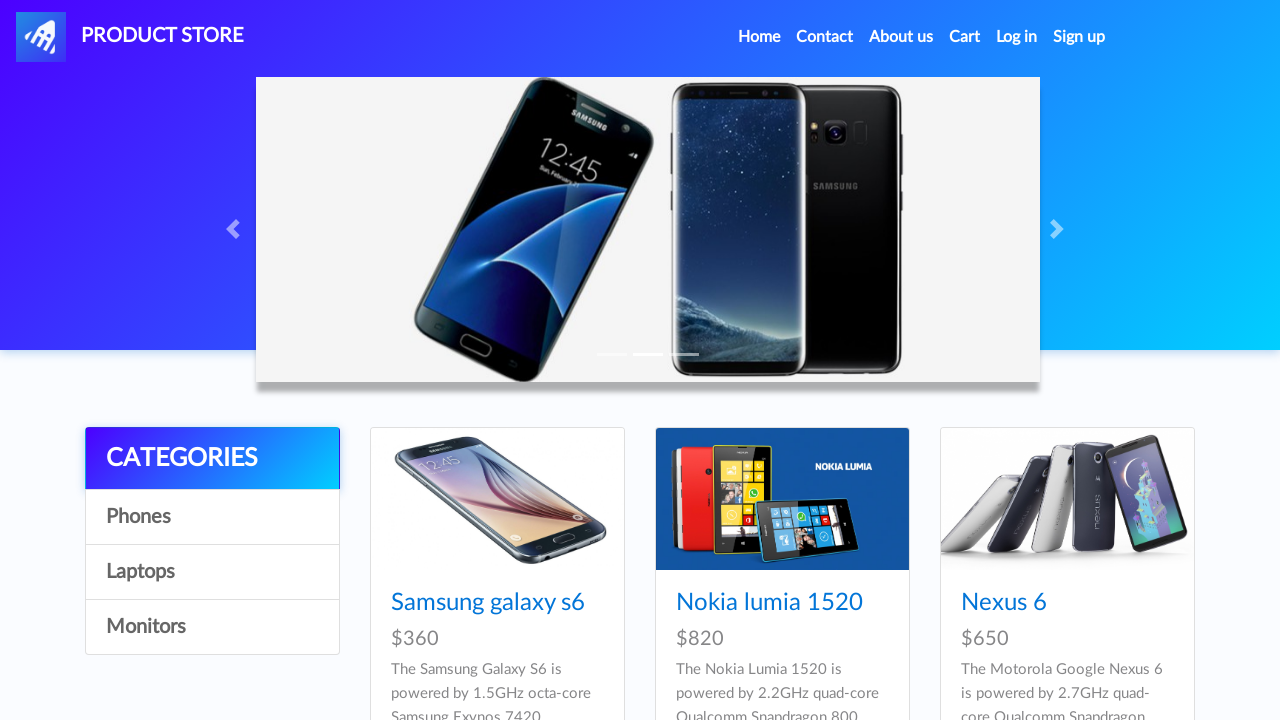

Retrieved device price at index 5
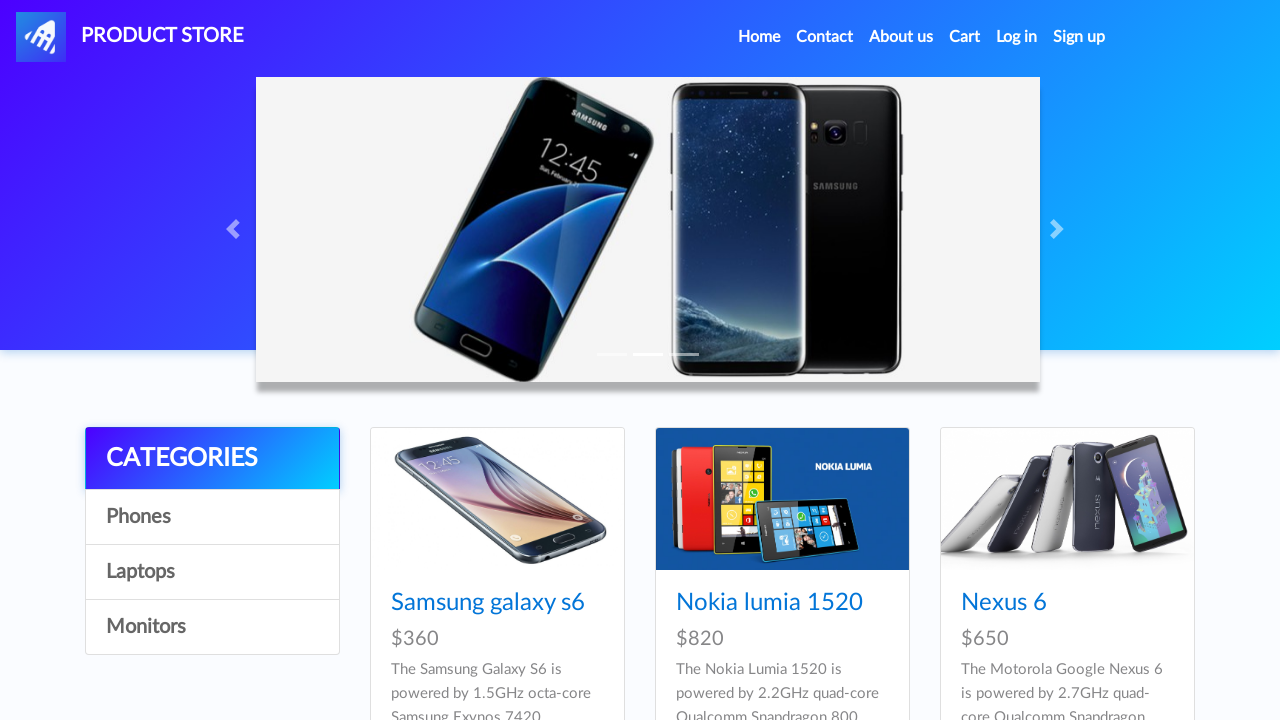

Verified device name at index 5 is not empty
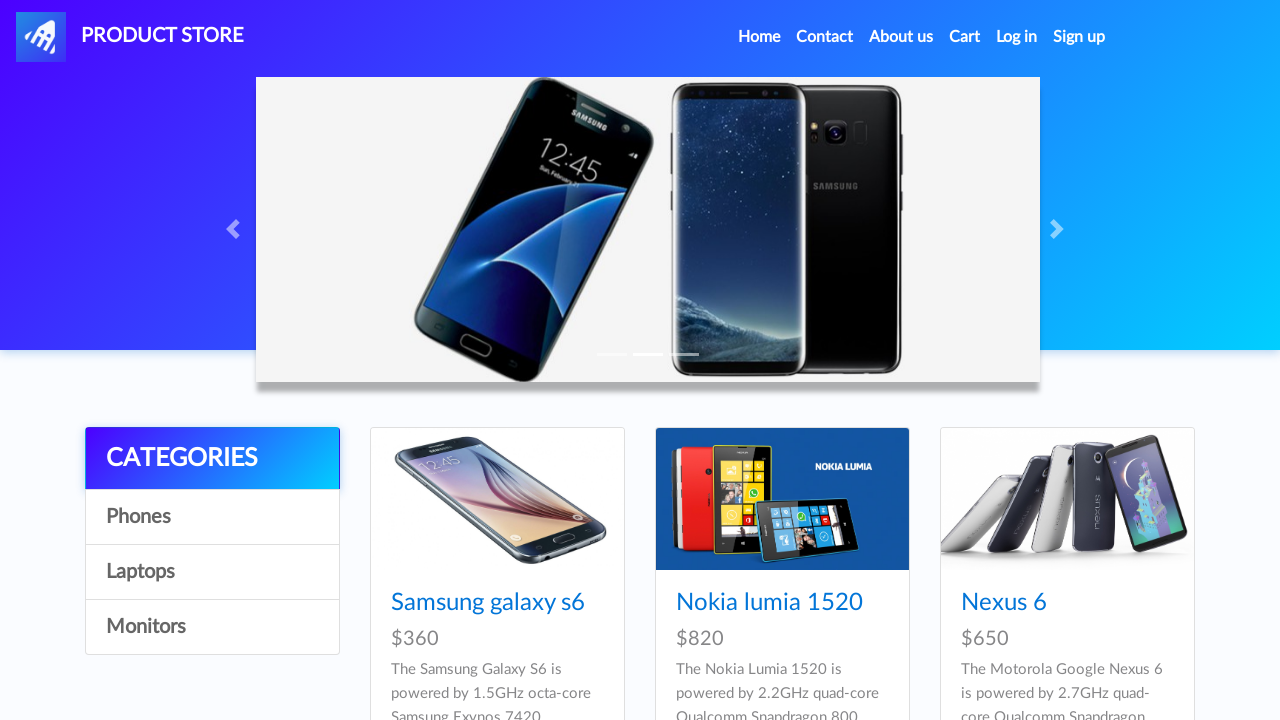

Verified device price at index 5 is not empty
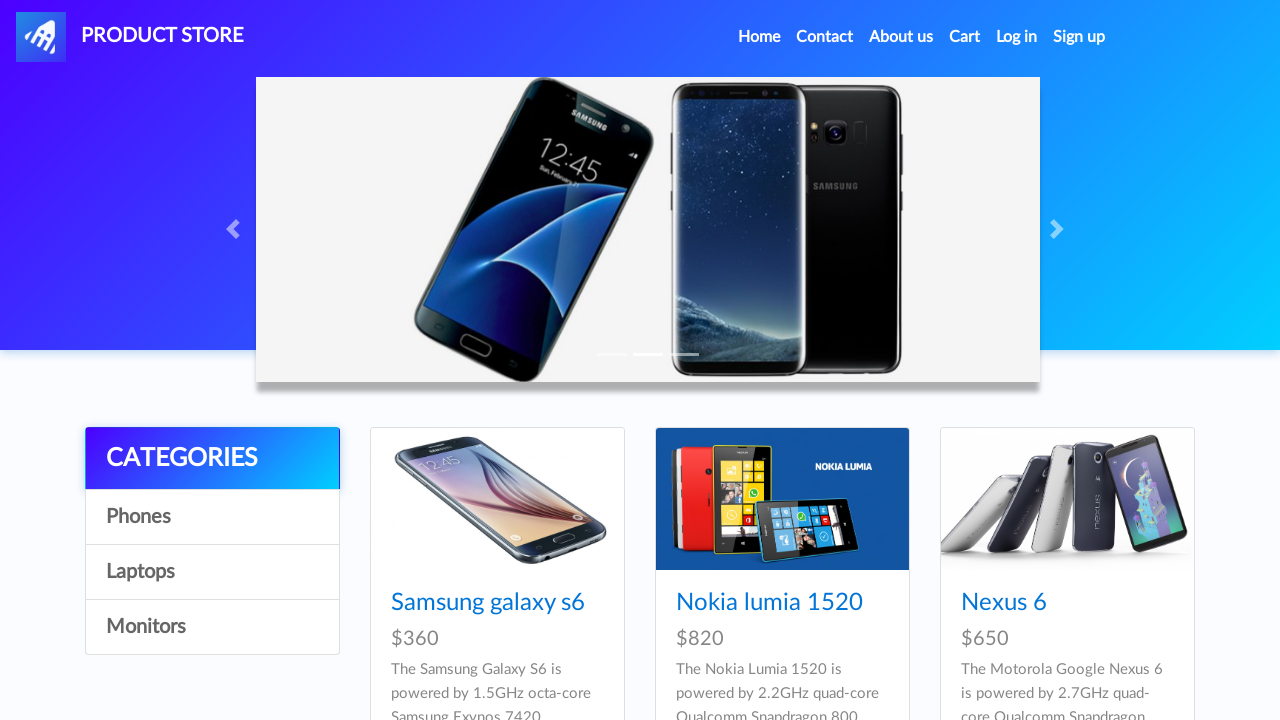

Retrieved device name at index 6
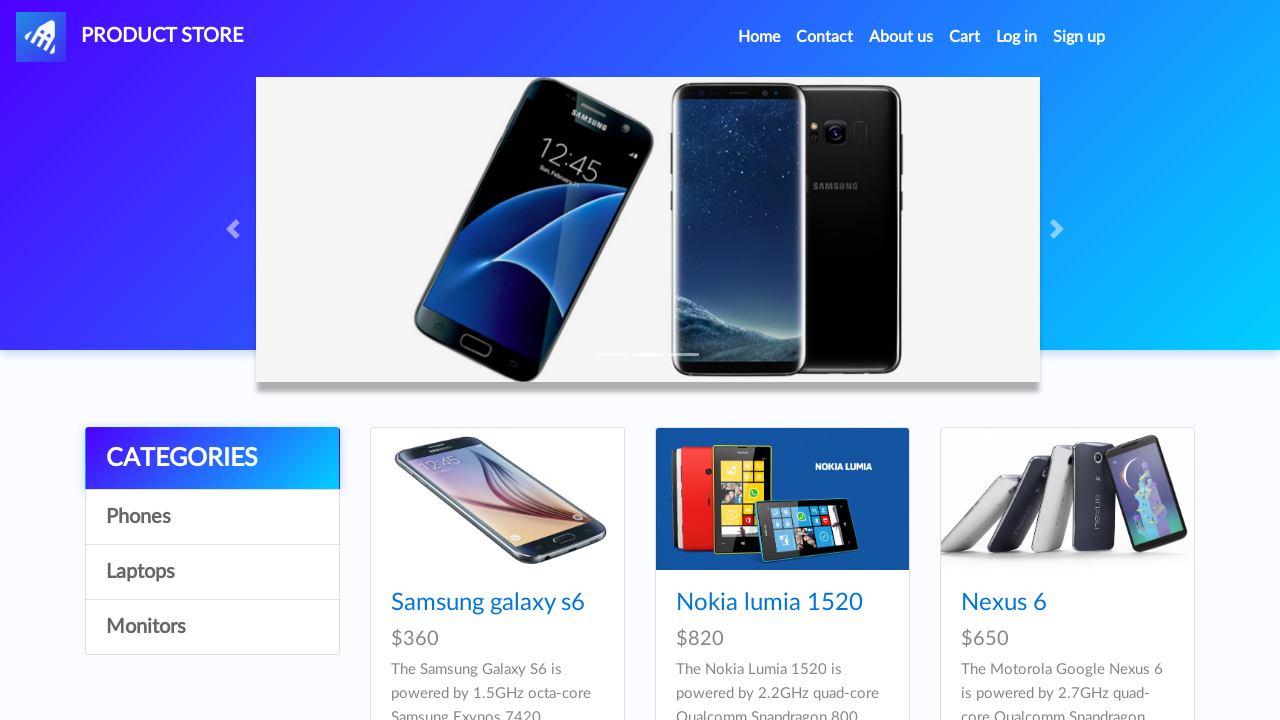

Retrieved device price at index 6
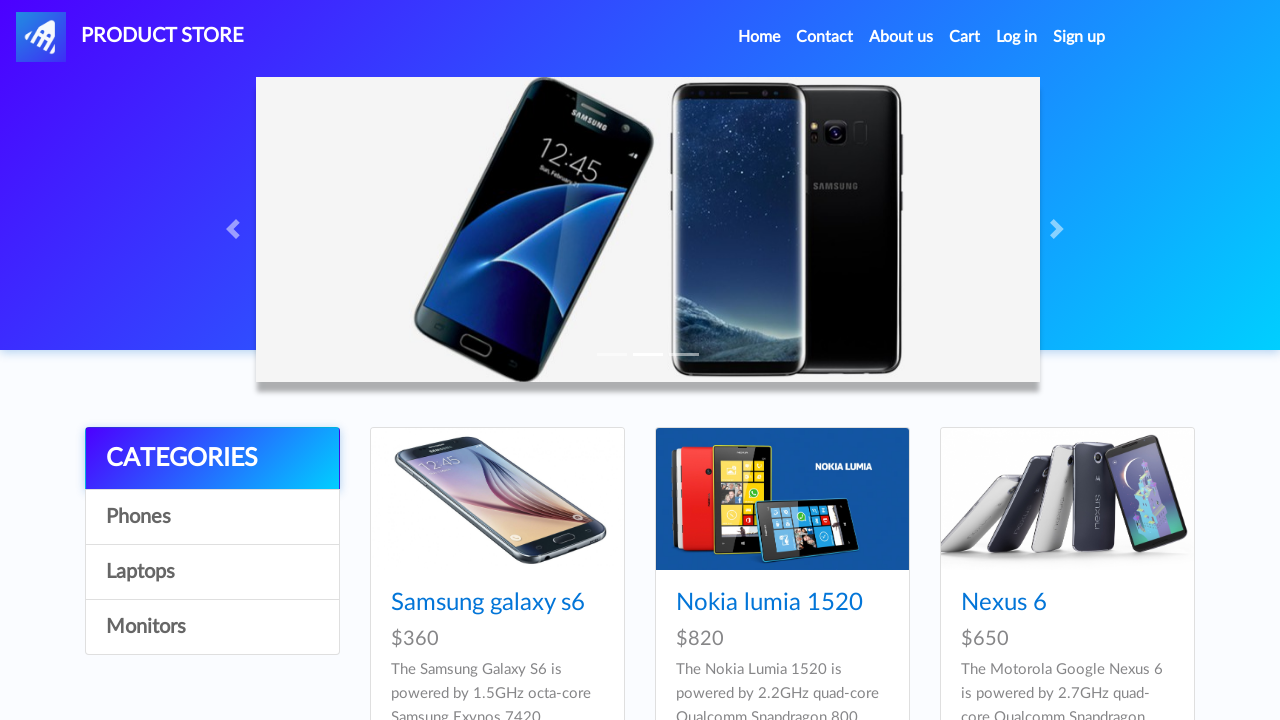

Verified device name at index 6 is not empty
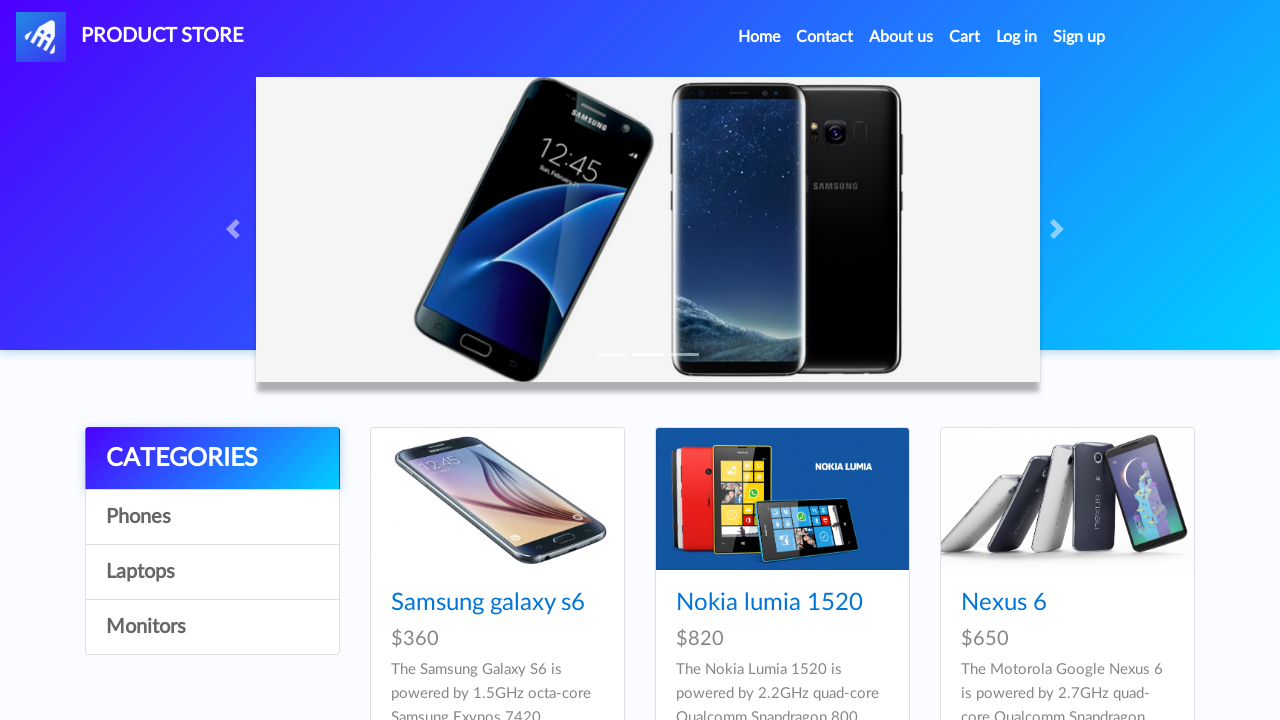

Verified device price at index 6 is not empty
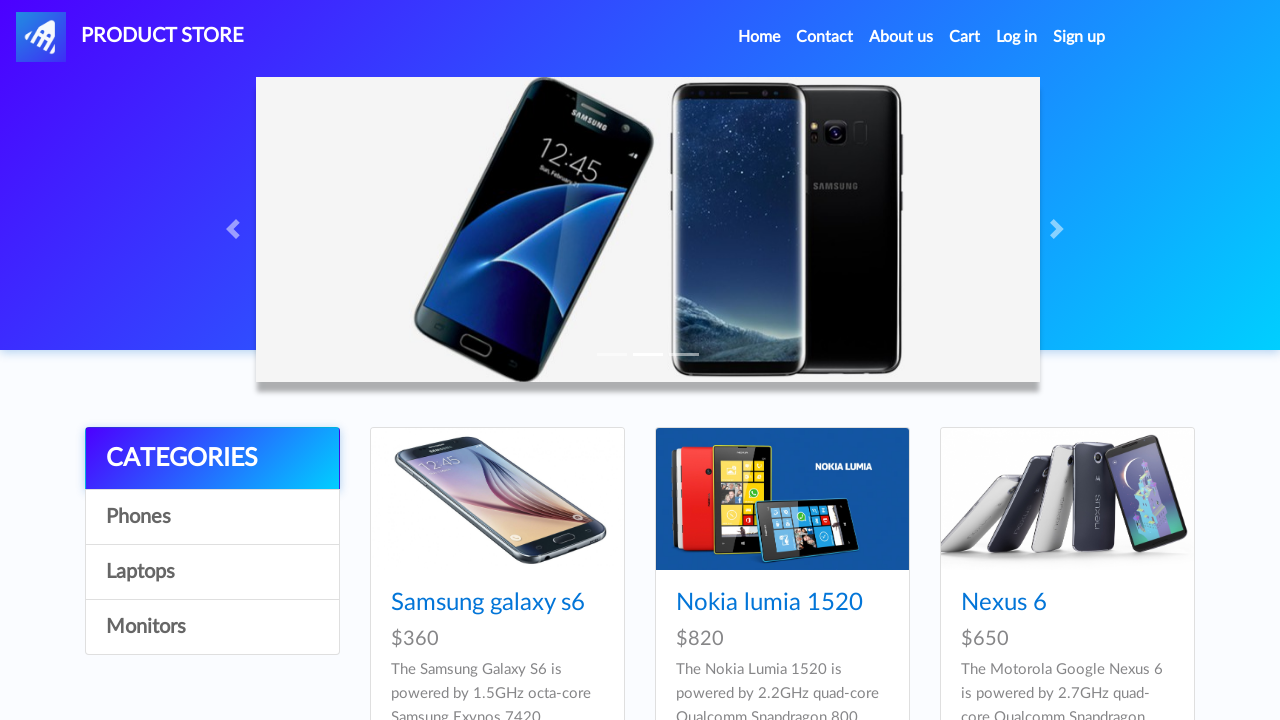

Retrieved device name at index 7
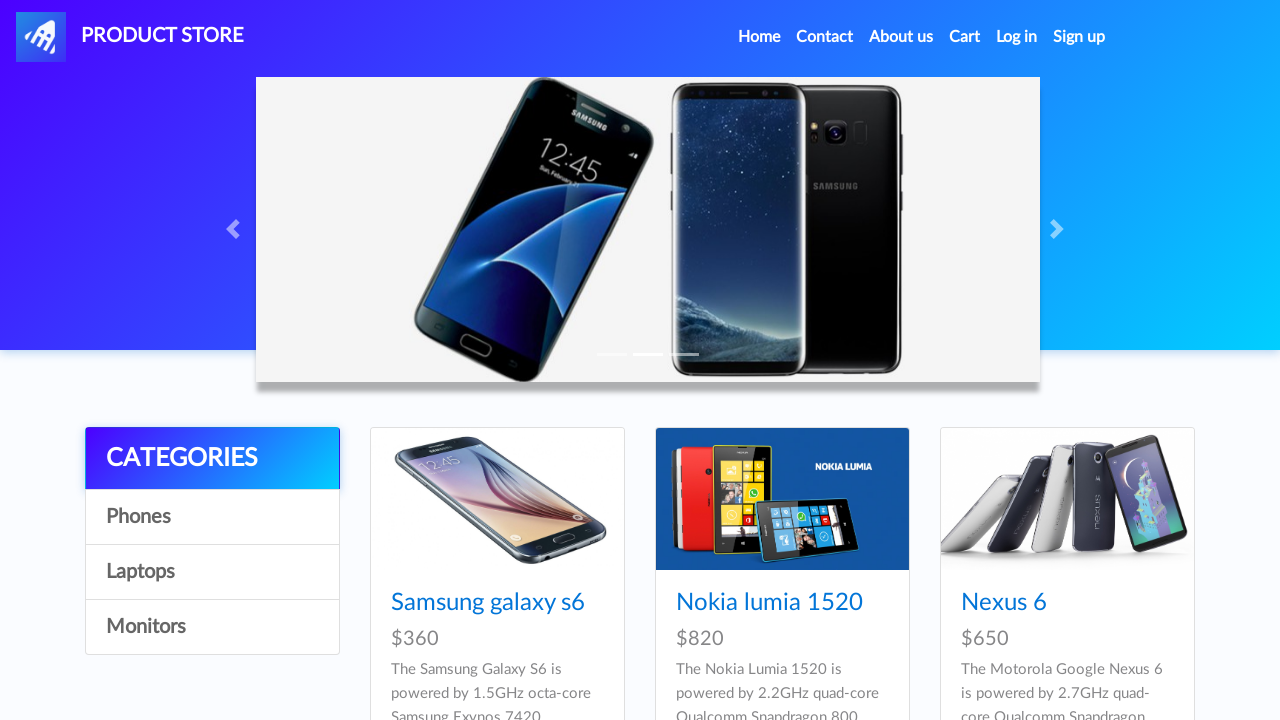

Retrieved device price at index 7
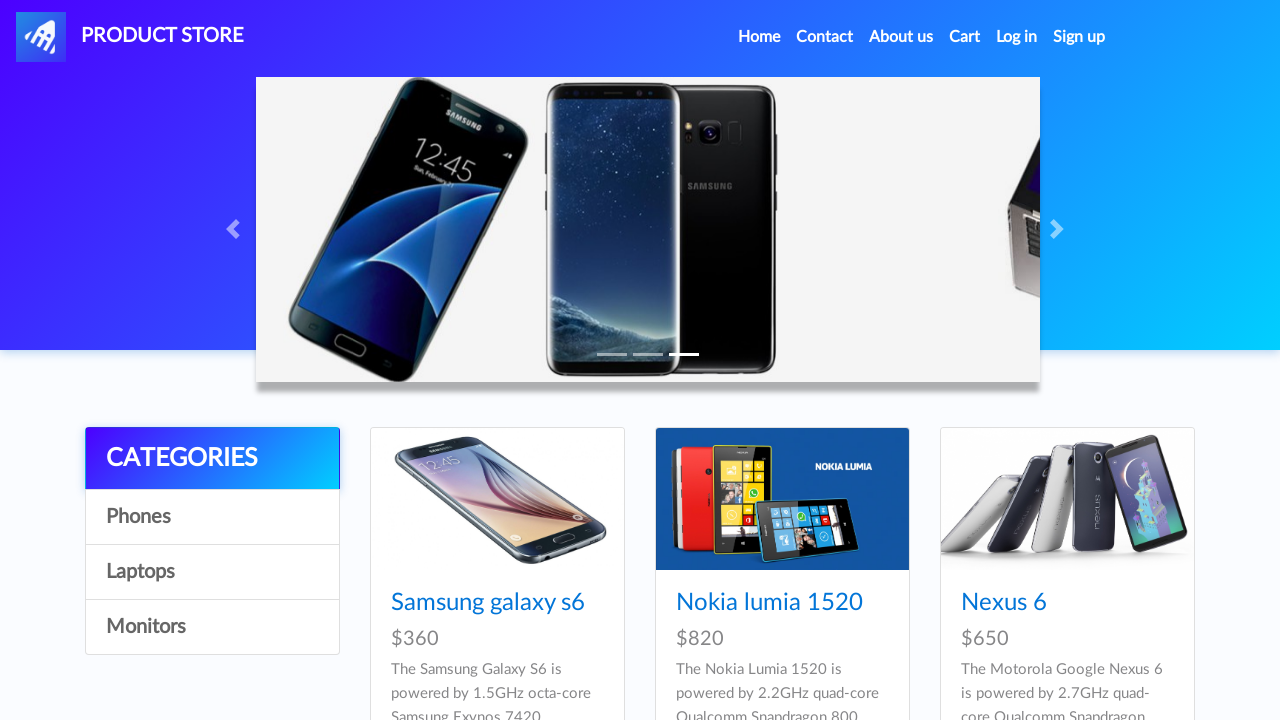

Verified device name at index 7 is not empty
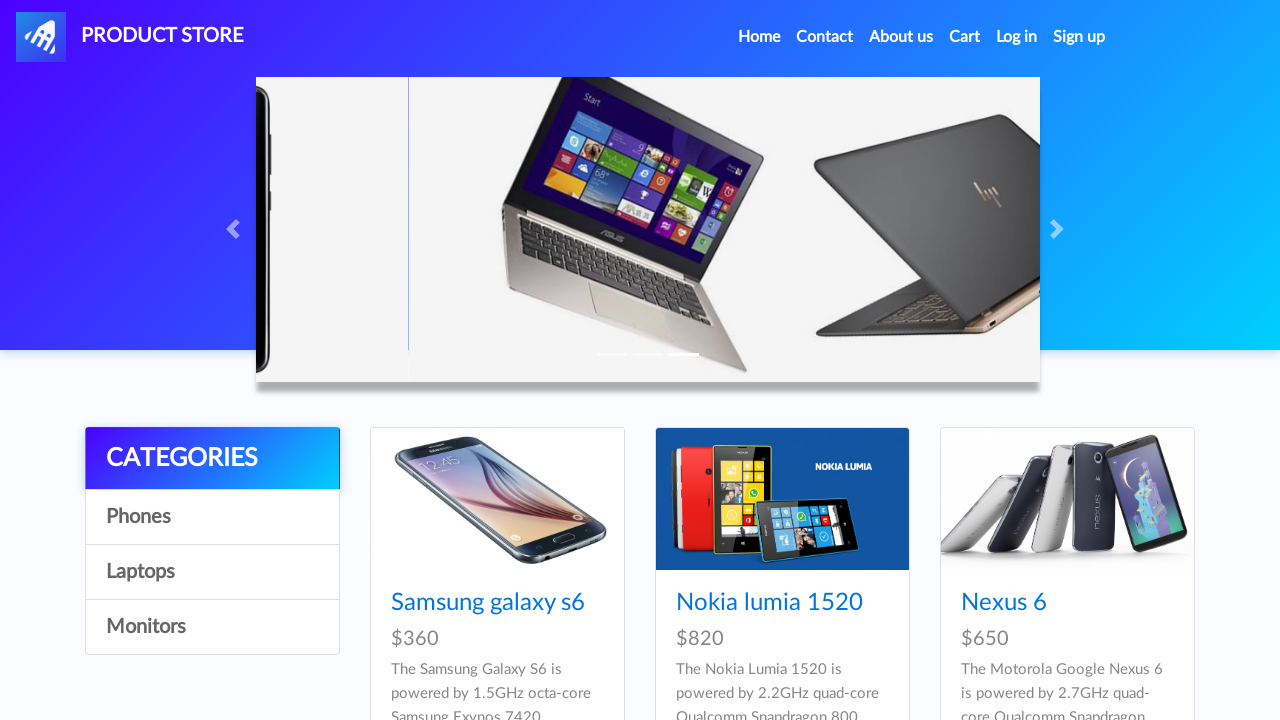

Verified device price at index 7 is not empty
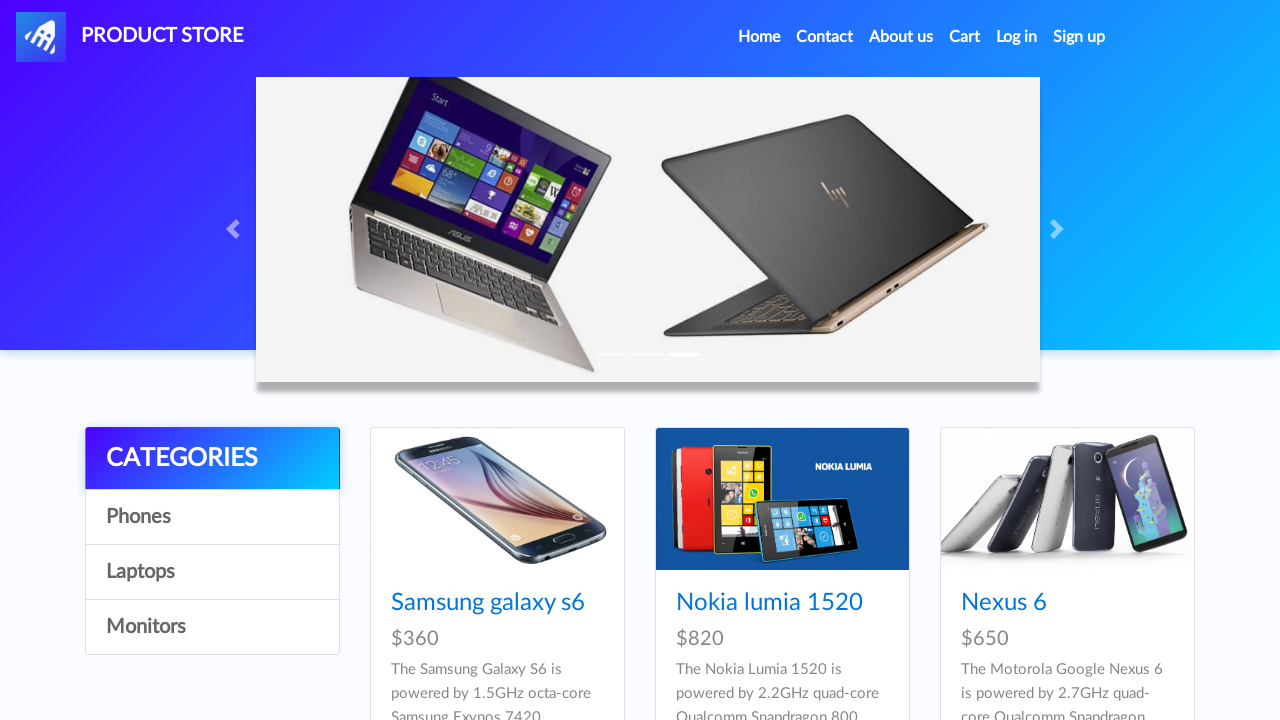

Retrieved device name at index 8
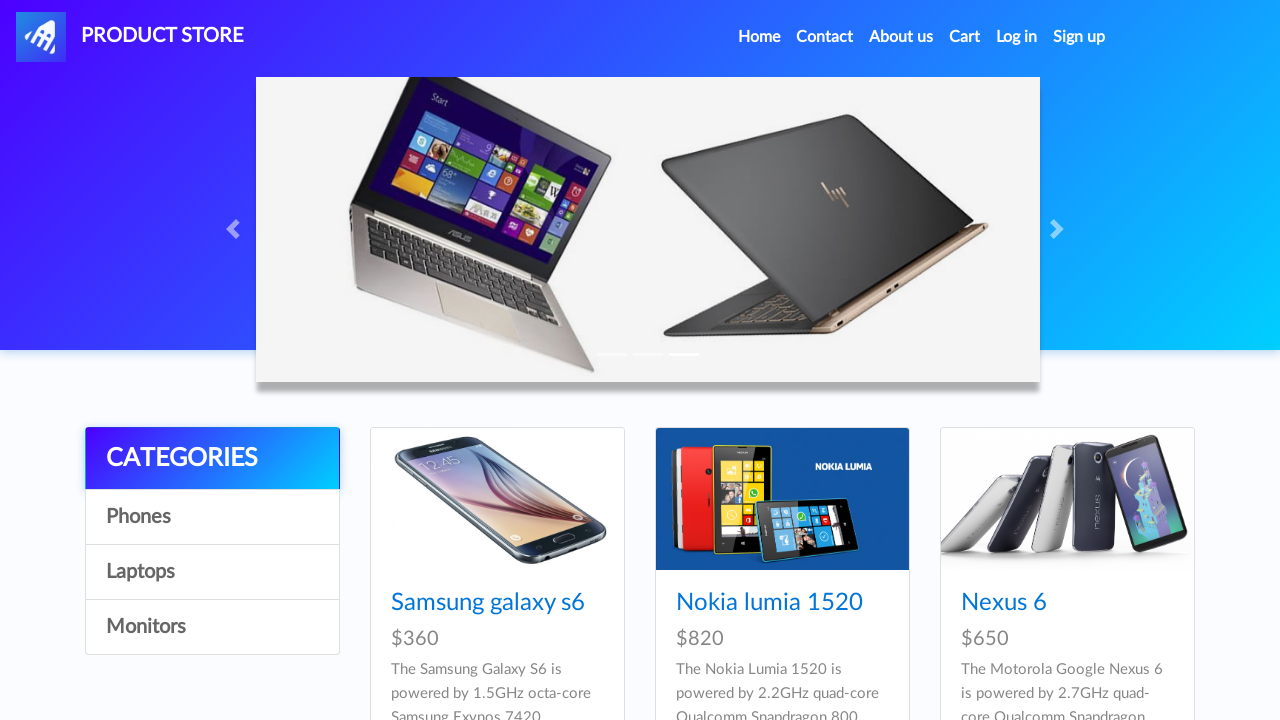

Retrieved device price at index 8
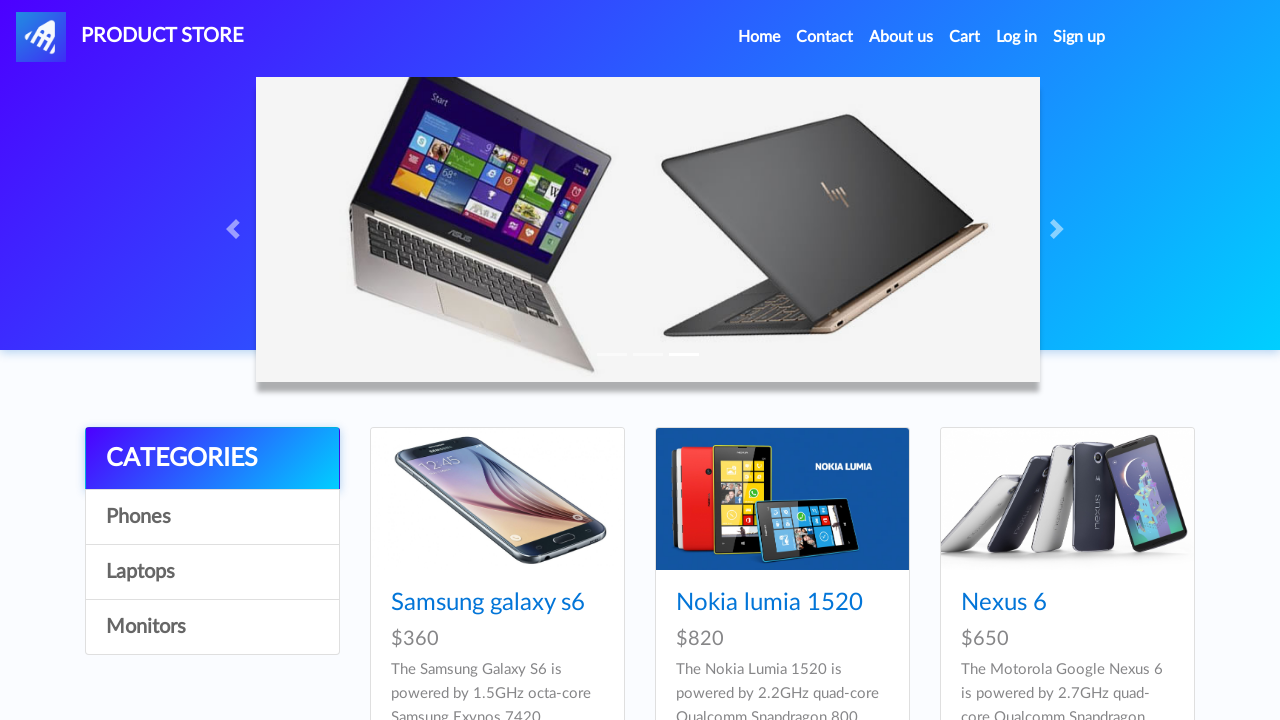

Verified device name at index 8 is not empty
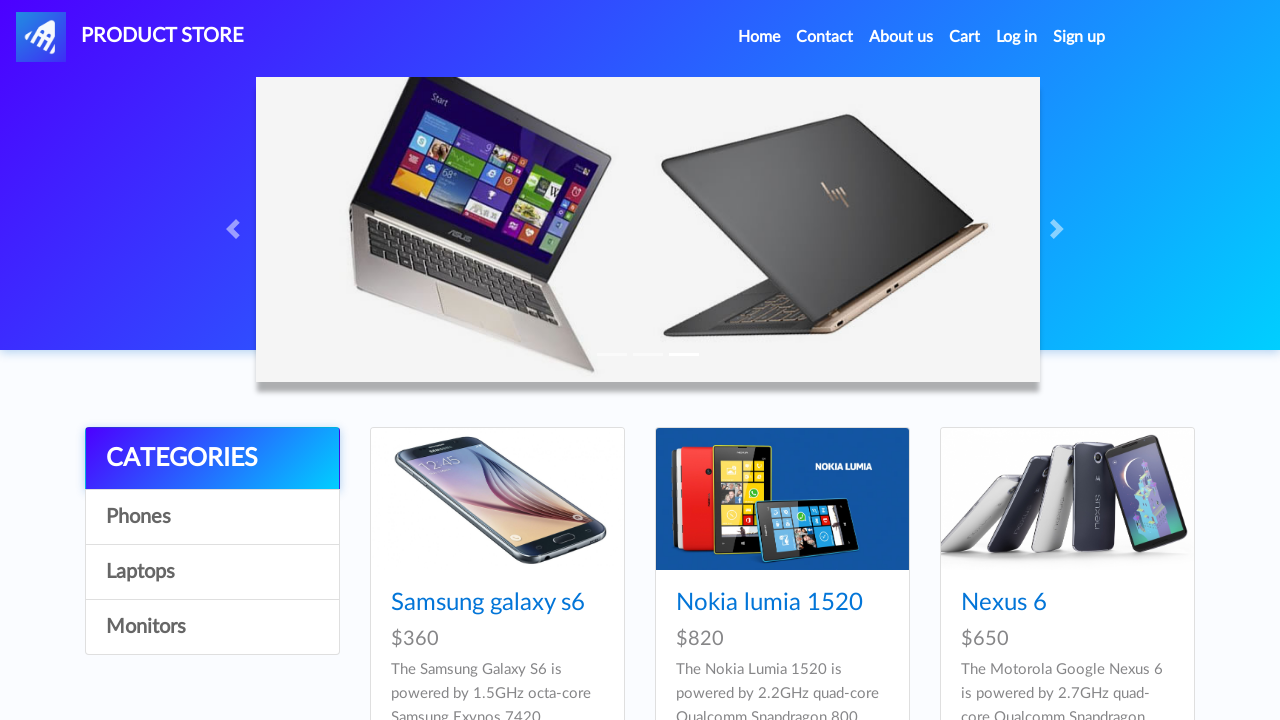

Verified device price at index 8 is not empty
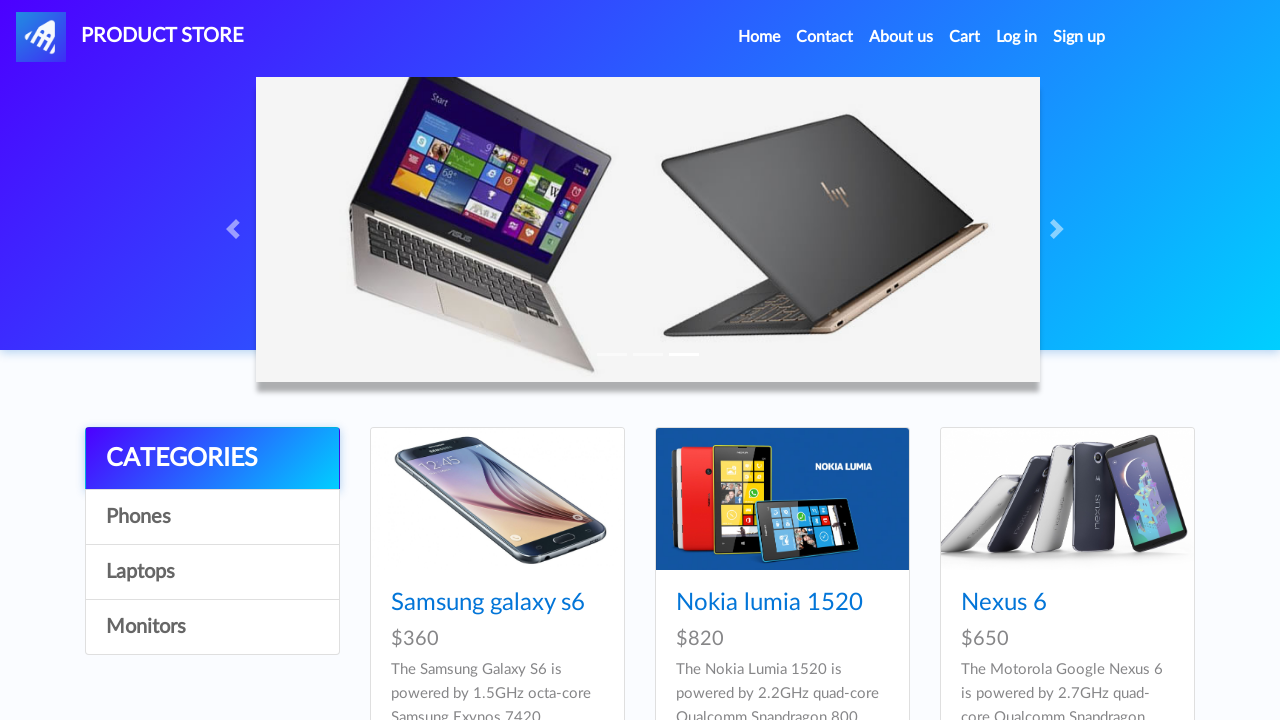

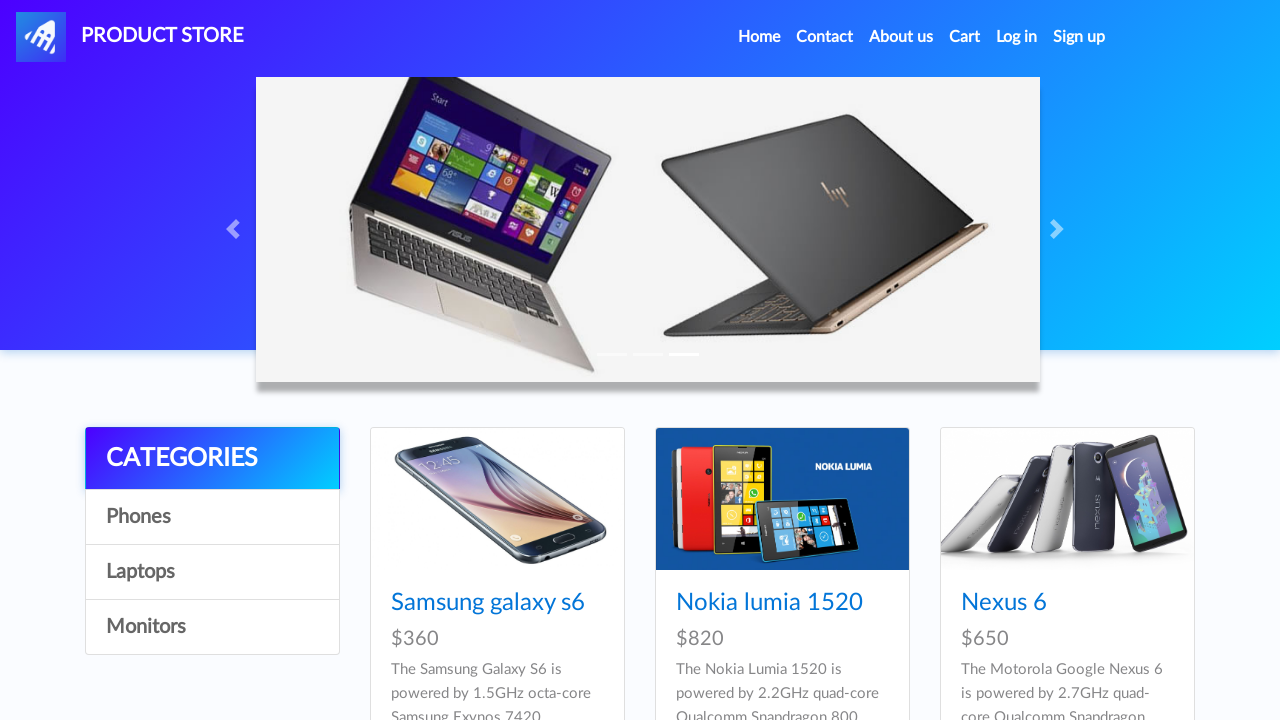